Tests the registration form by filling in user details and attempting to create a new account with various validation scenarios

Starting URL: https://parabank.parasoft.com/parabank/register.htm

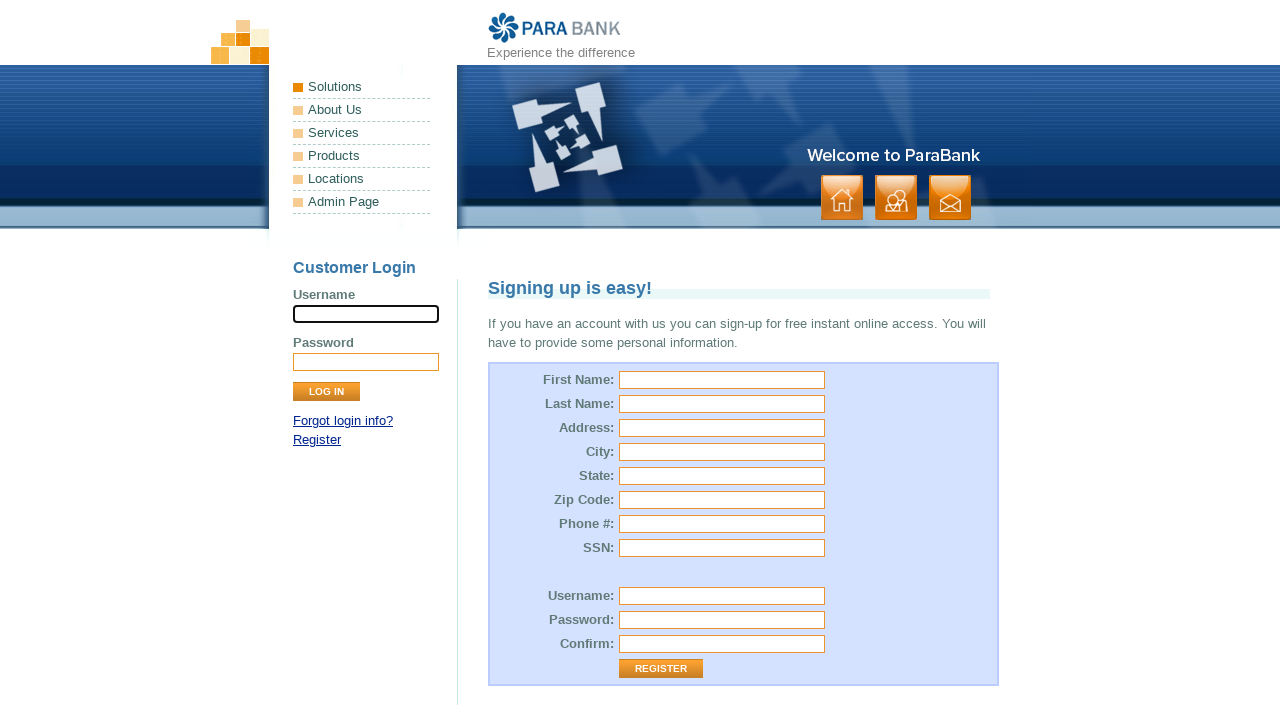

Filled first name field with 'John' on #customer\.firstName
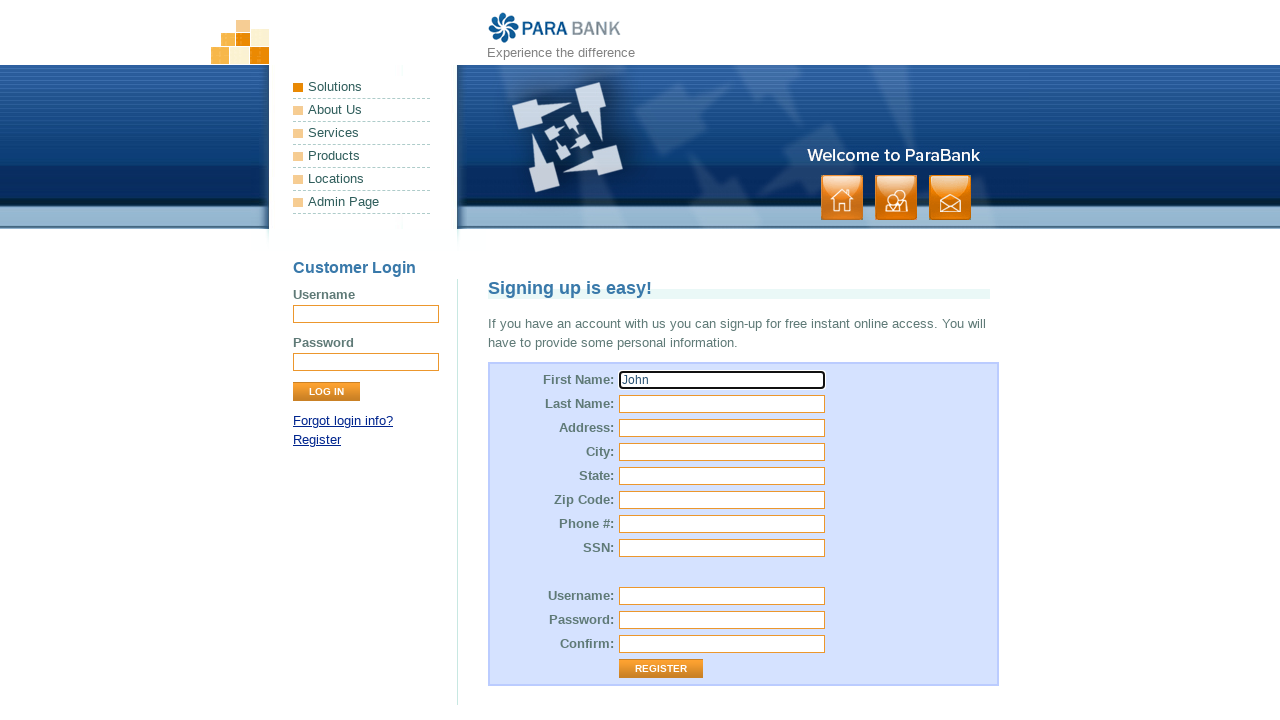

Filled last name field with 'Doe' on #customer\.lastName
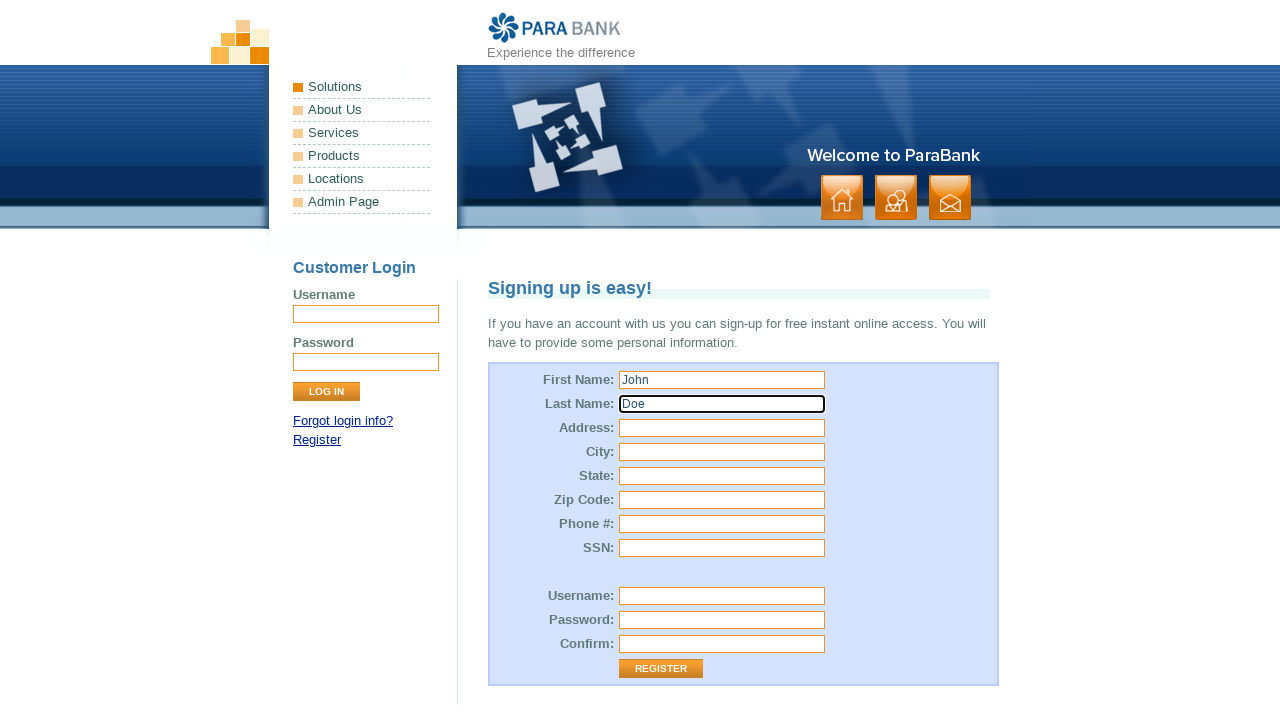

Filled street address field with '123 Main St' on #customer\.address\.street
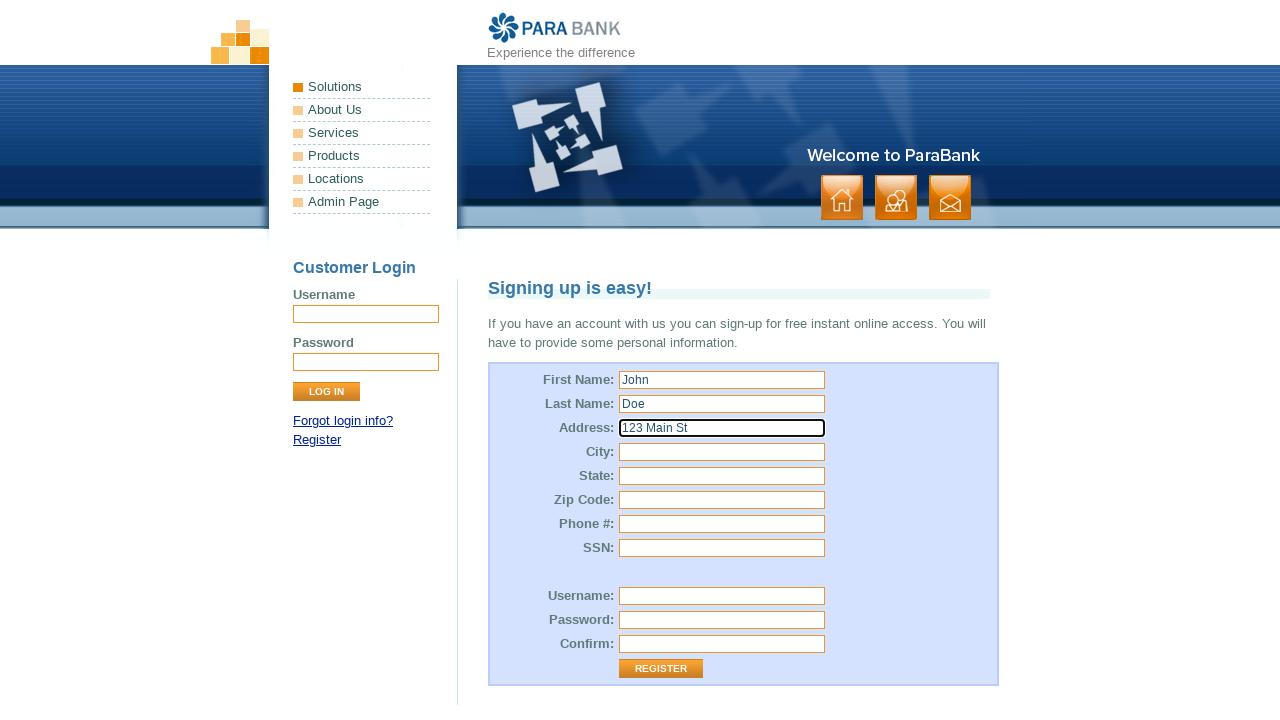

Filled city field with 'Anytown' on #customer\.address\.city
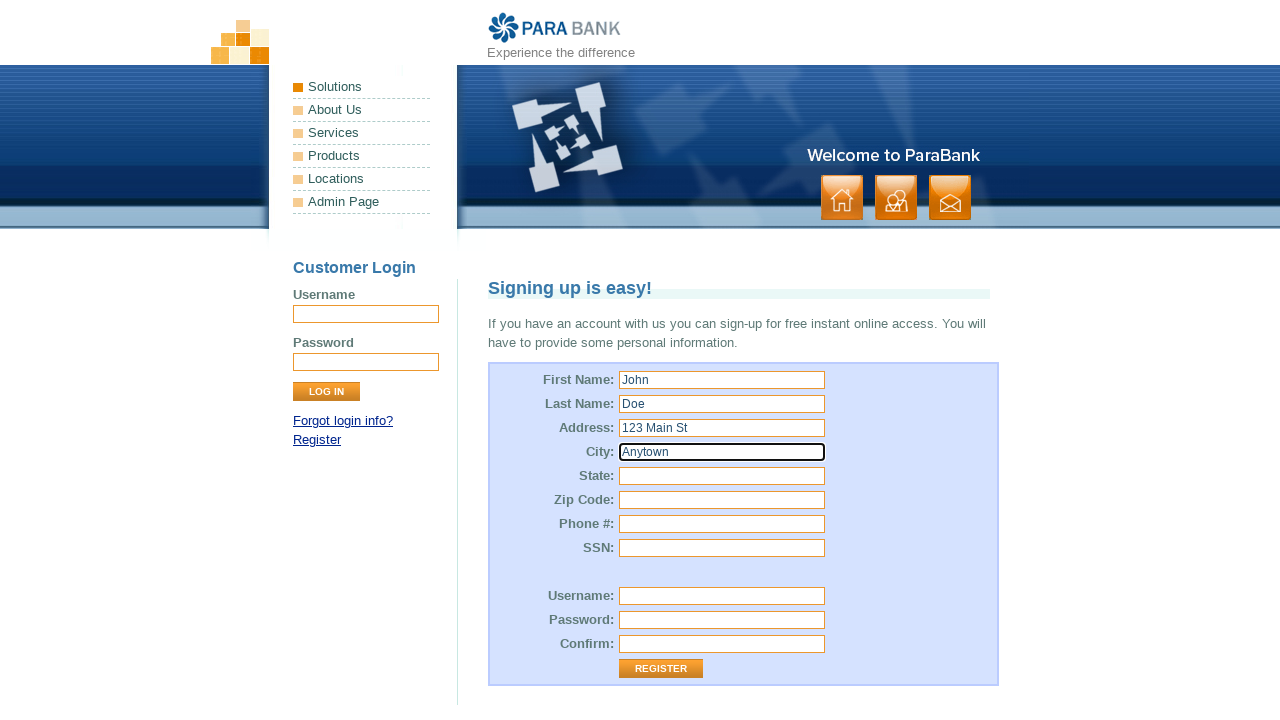

Filled state field with 'CA' on #customer\.address\.state
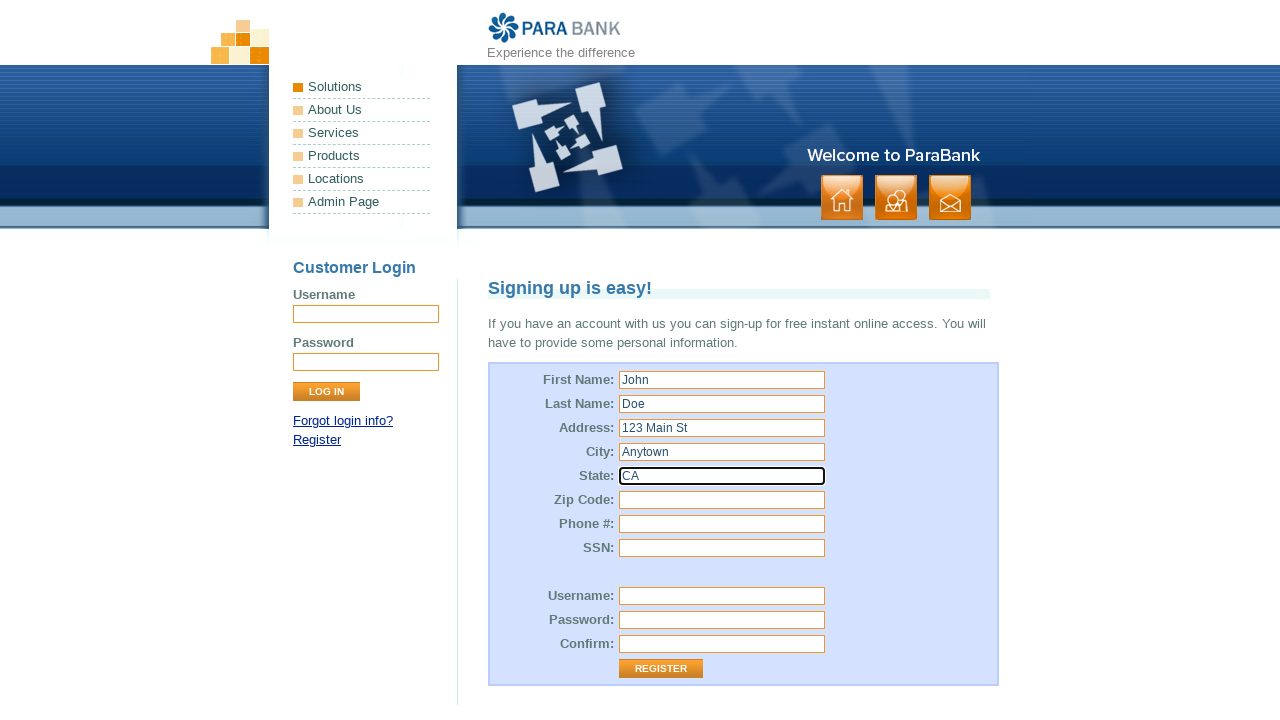

Filled zip code field with '12345' on #customer\.address\.zipCode
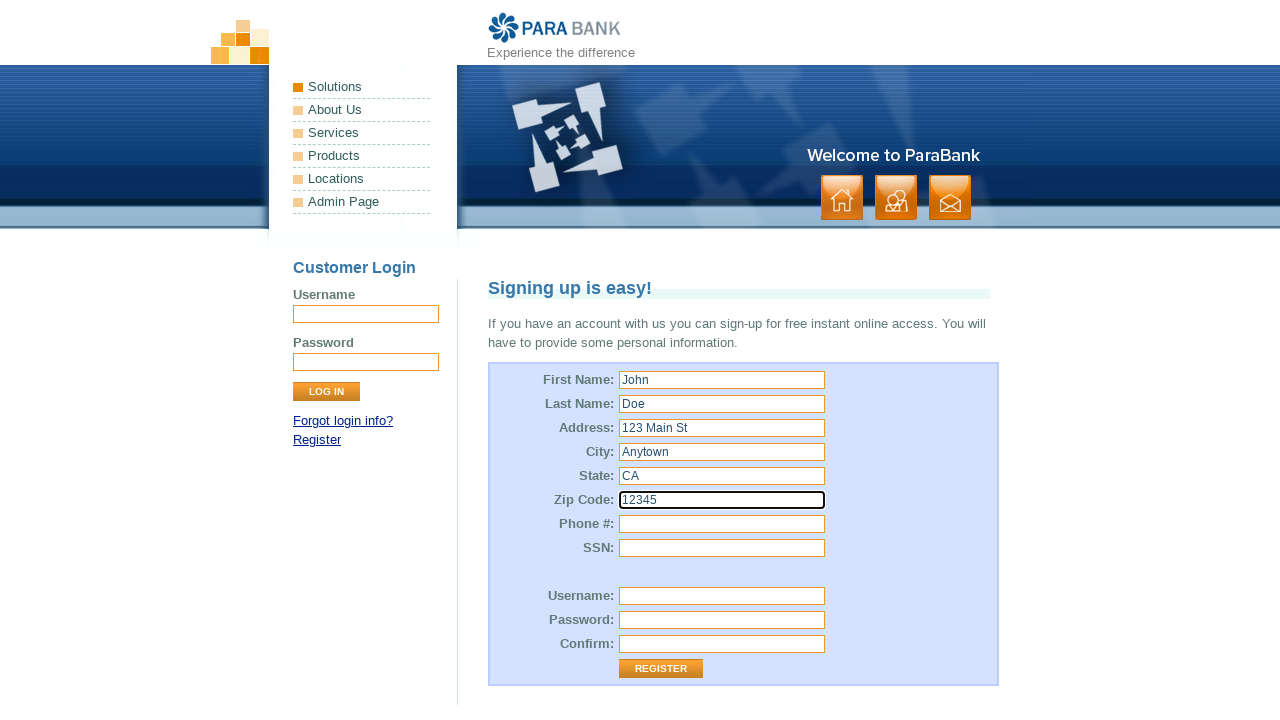

Filled phone number field with '5551234567' on #customer\.phoneNumber
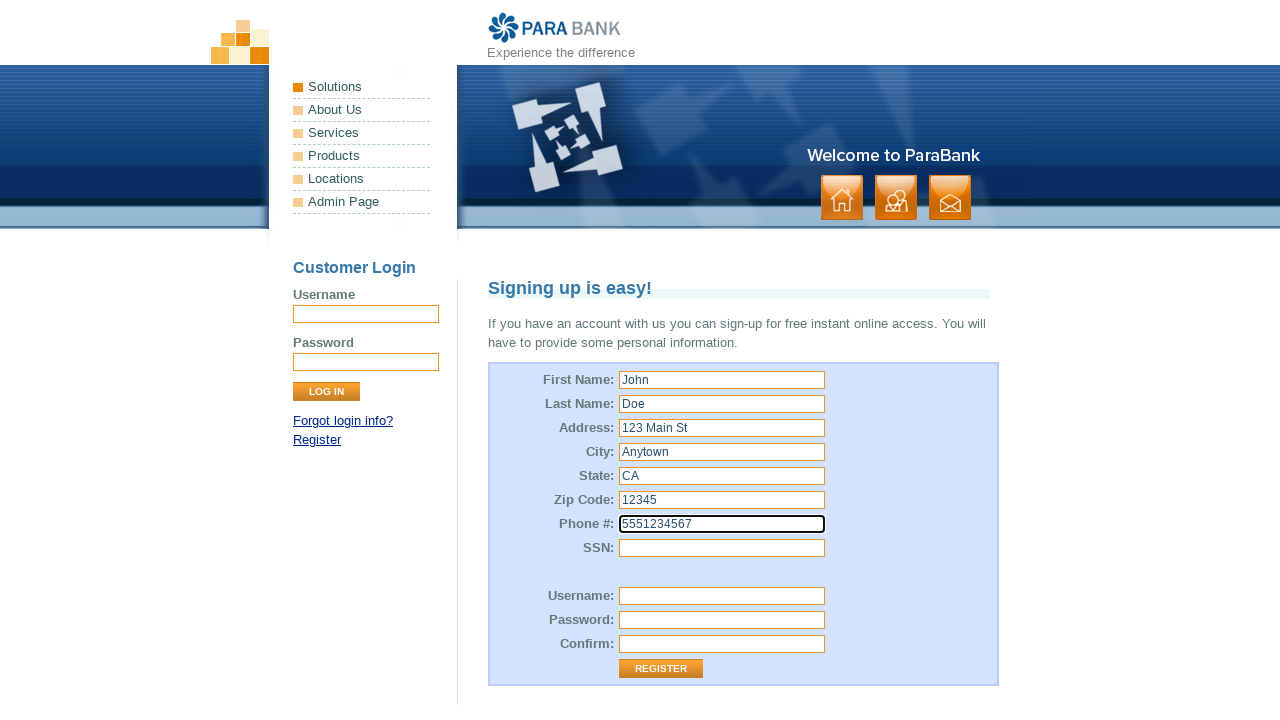

Filled SSN field with '123456789' on #customer\.ssn
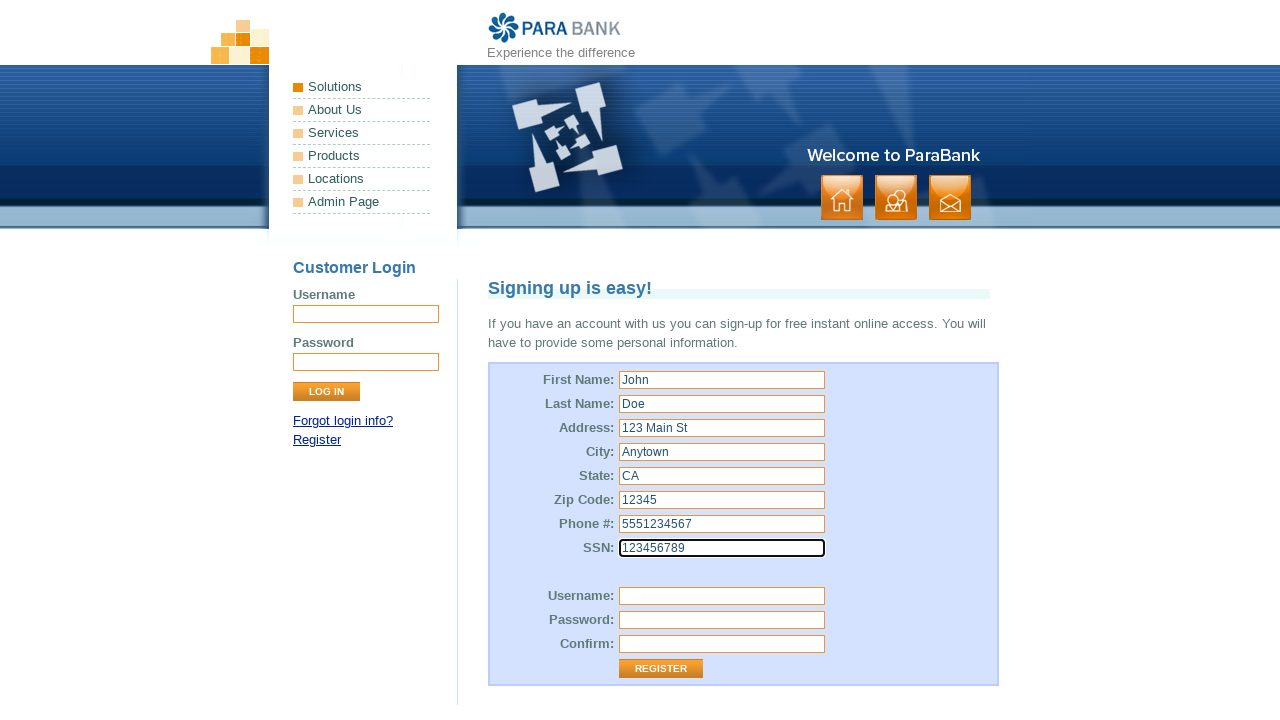

Filled username field with 'testuser847' on #customer\.username
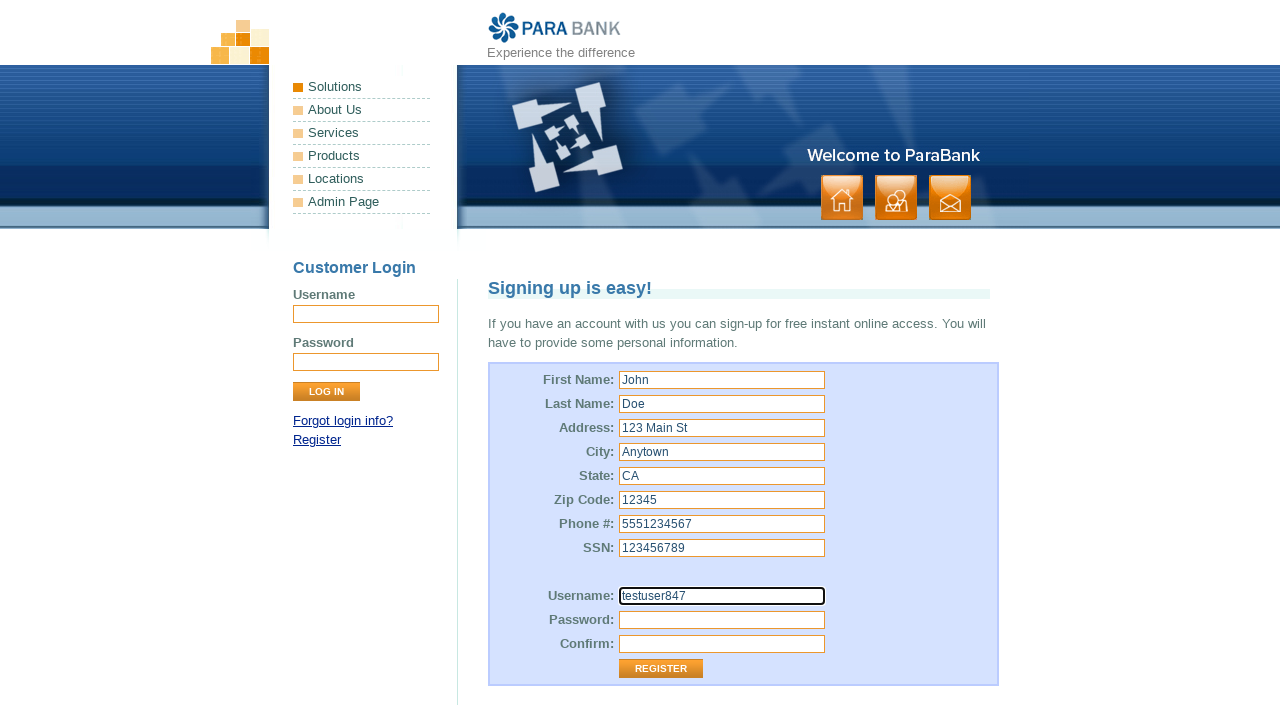

Filled password field with 'Test1234' on #customer\.password
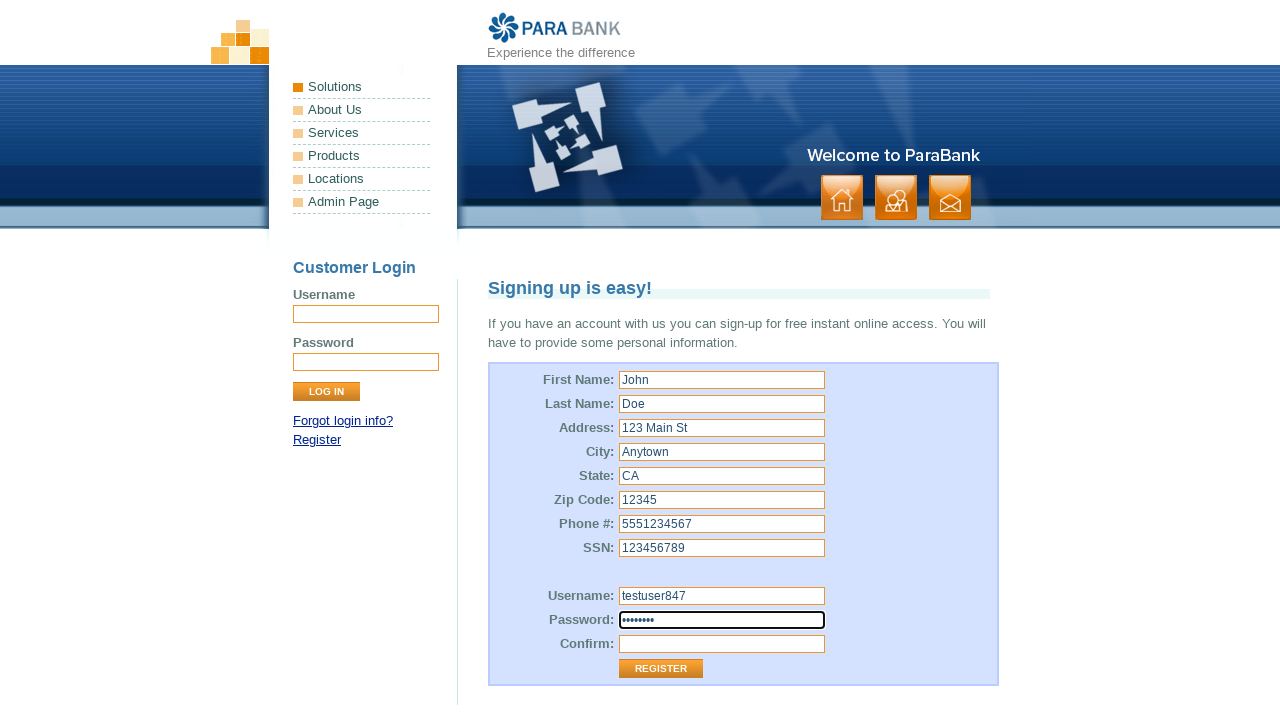

Filled repeated password field with 'Test1234' on #repeatedPassword
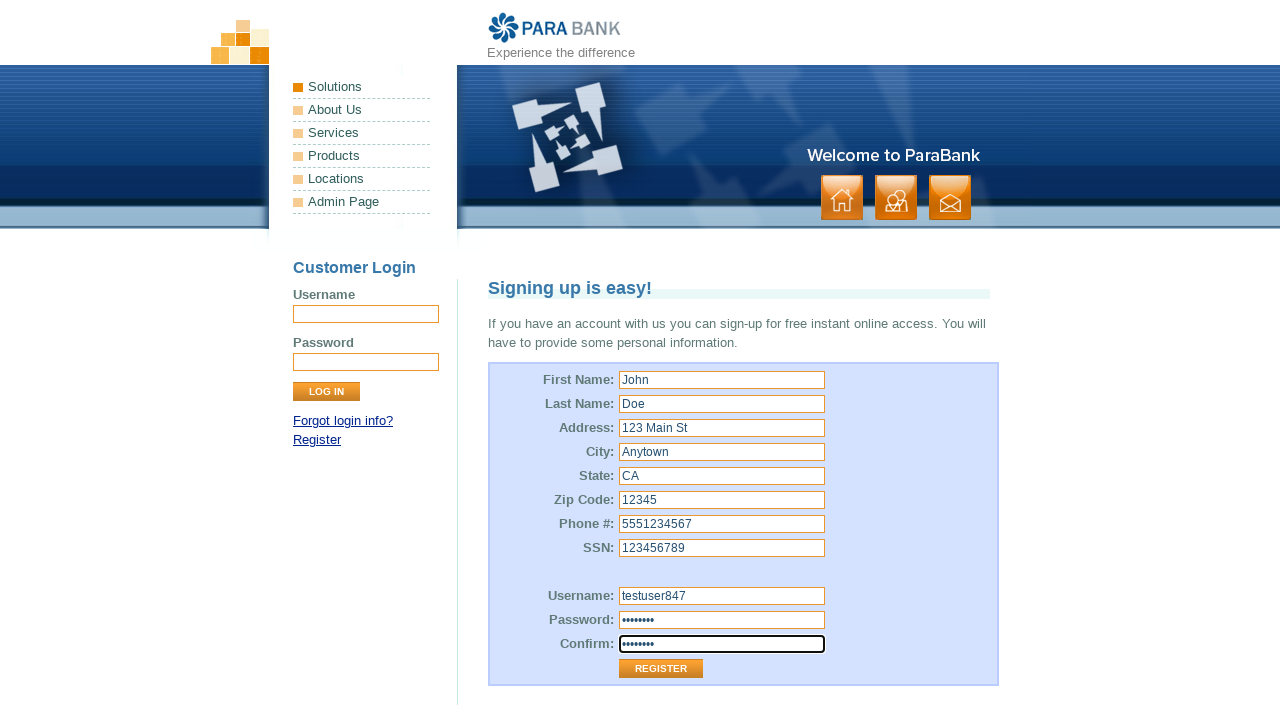

Clicked Register button for valid registration test at (661, 669) on input[value='Register']
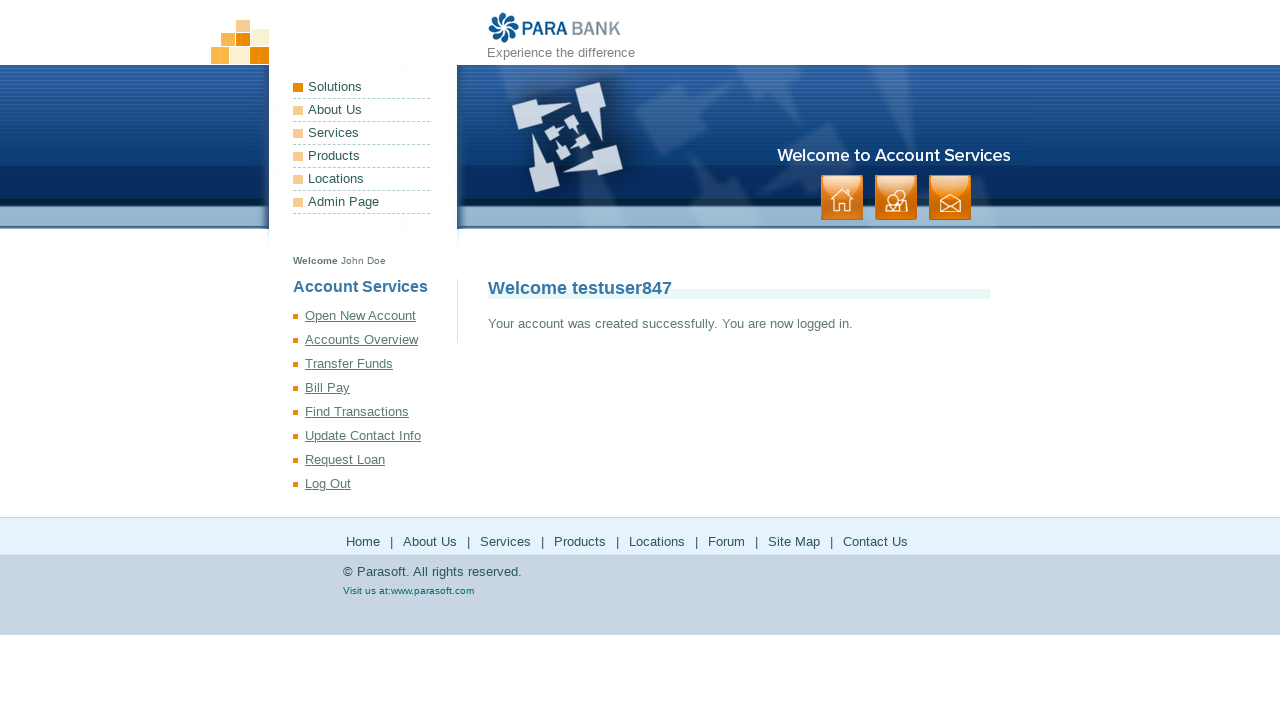

Registration successful - Welcome message appeared
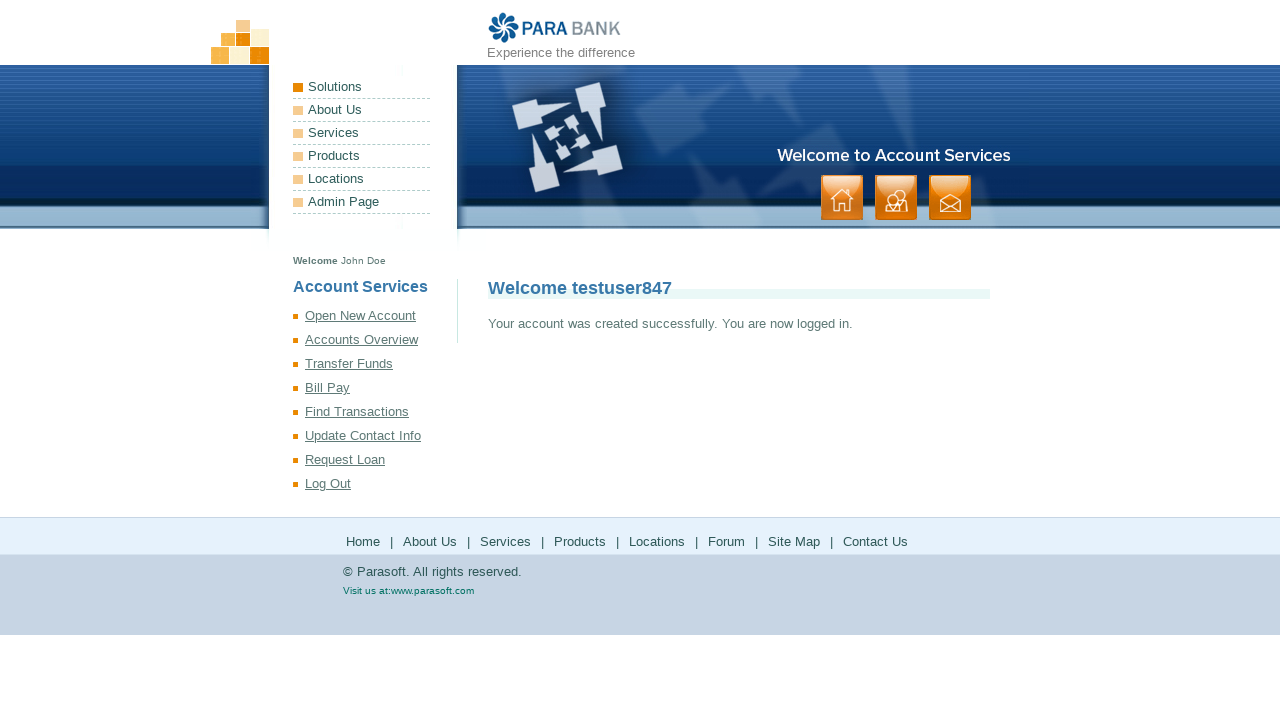

Navigated back to registration page for password mismatch test
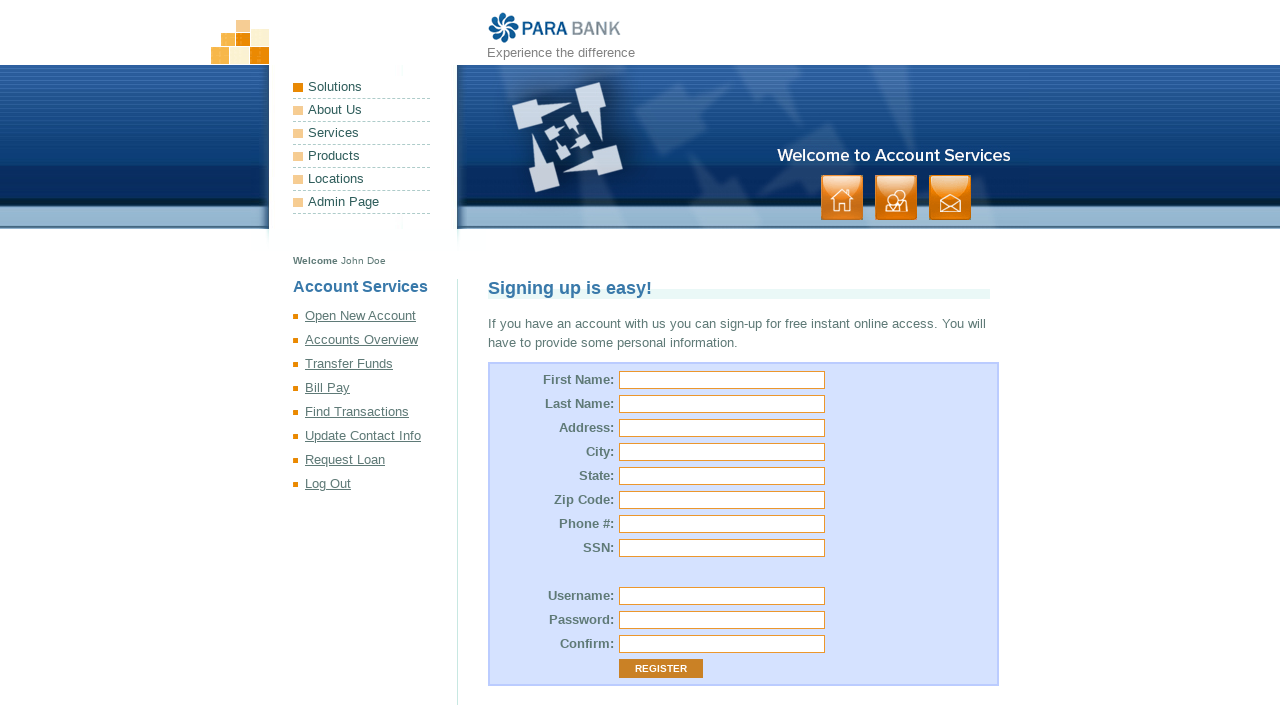

Filled first name field with 'Jane' for password mismatch test on #customer\.firstName
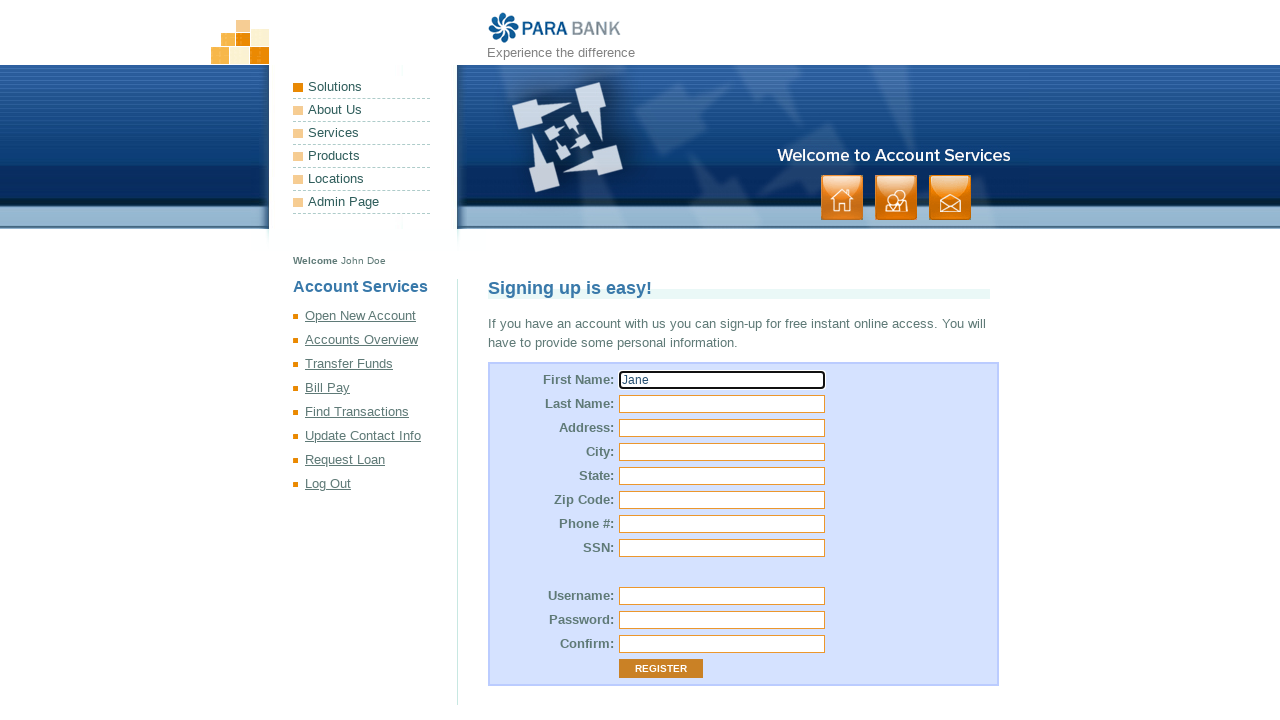

Filled last name field with 'Smith' on #customer\.lastName
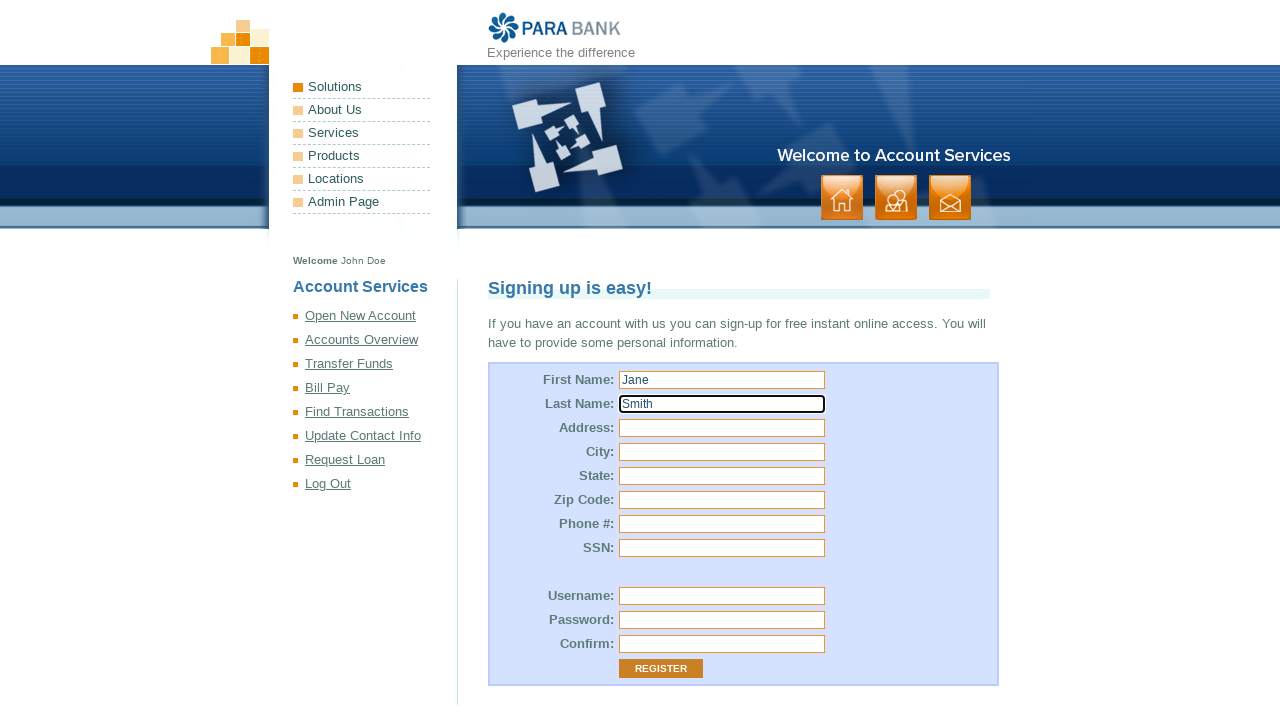

Filled street address field with '456 Oak Ave' on #customer\.address\.street
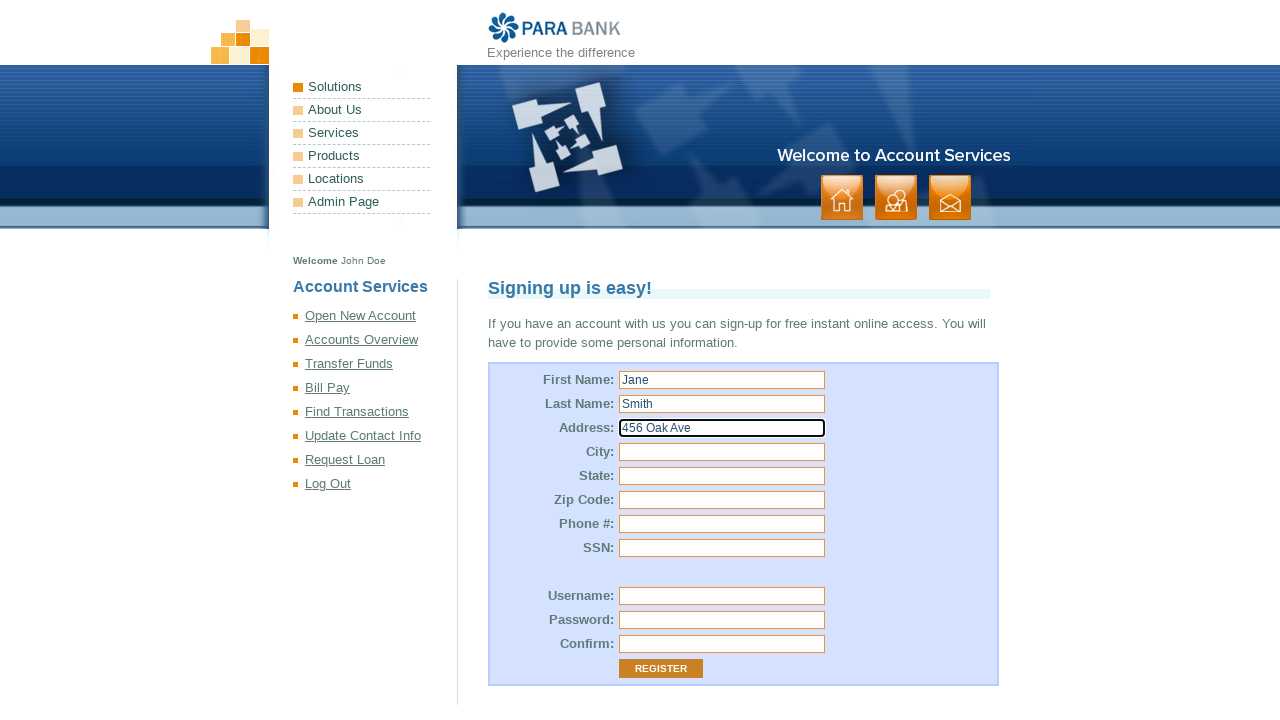

Filled city field with 'Springfield' on #customer\.address\.city
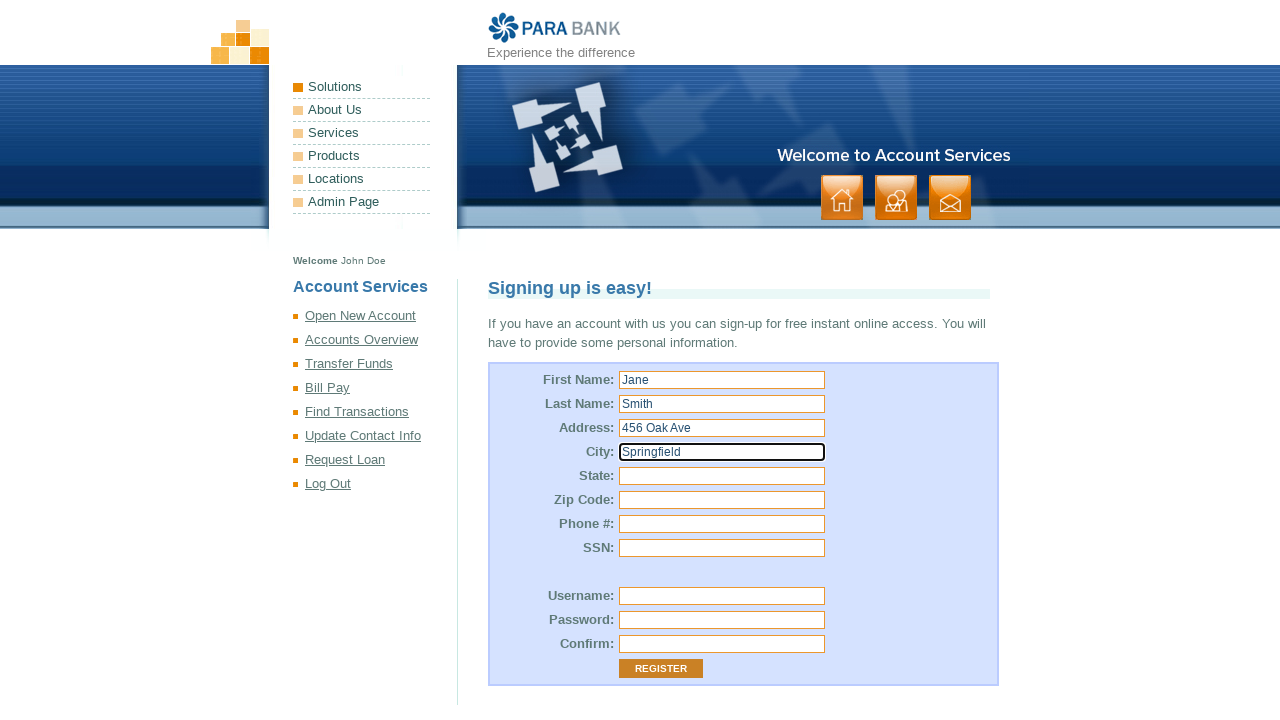

Filled state field with 'IL' on #customer\.address\.state
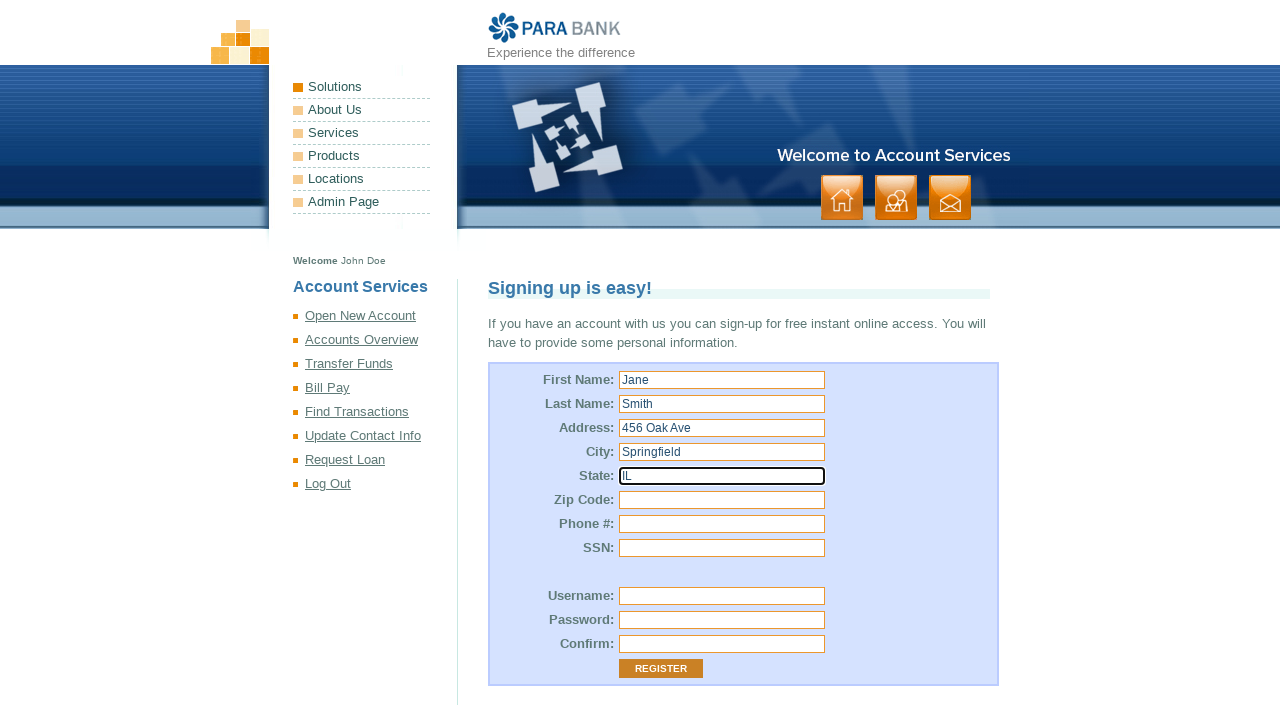

Filled zip code field with '67890' on #customer\.address\.zipCode
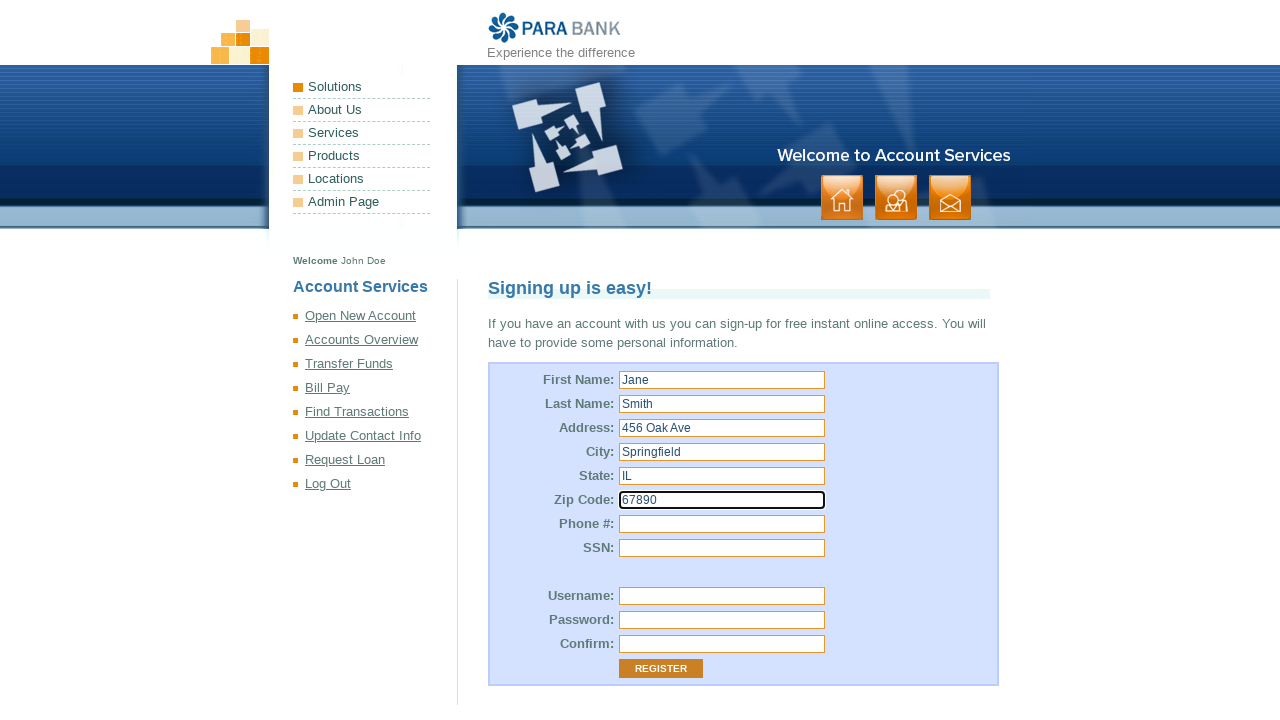

Filled phone number field with '5559876543' on #customer\.phoneNumber
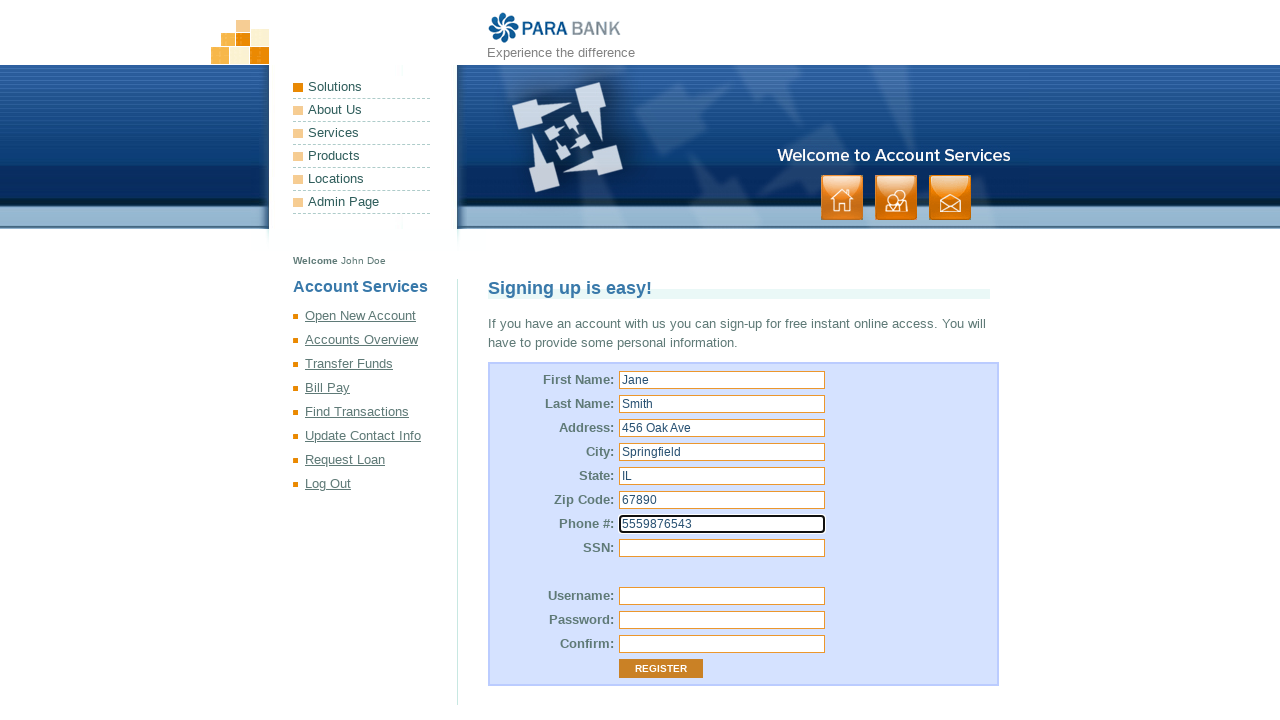

Filled SSN field with '987654321' on #customer\.ssn
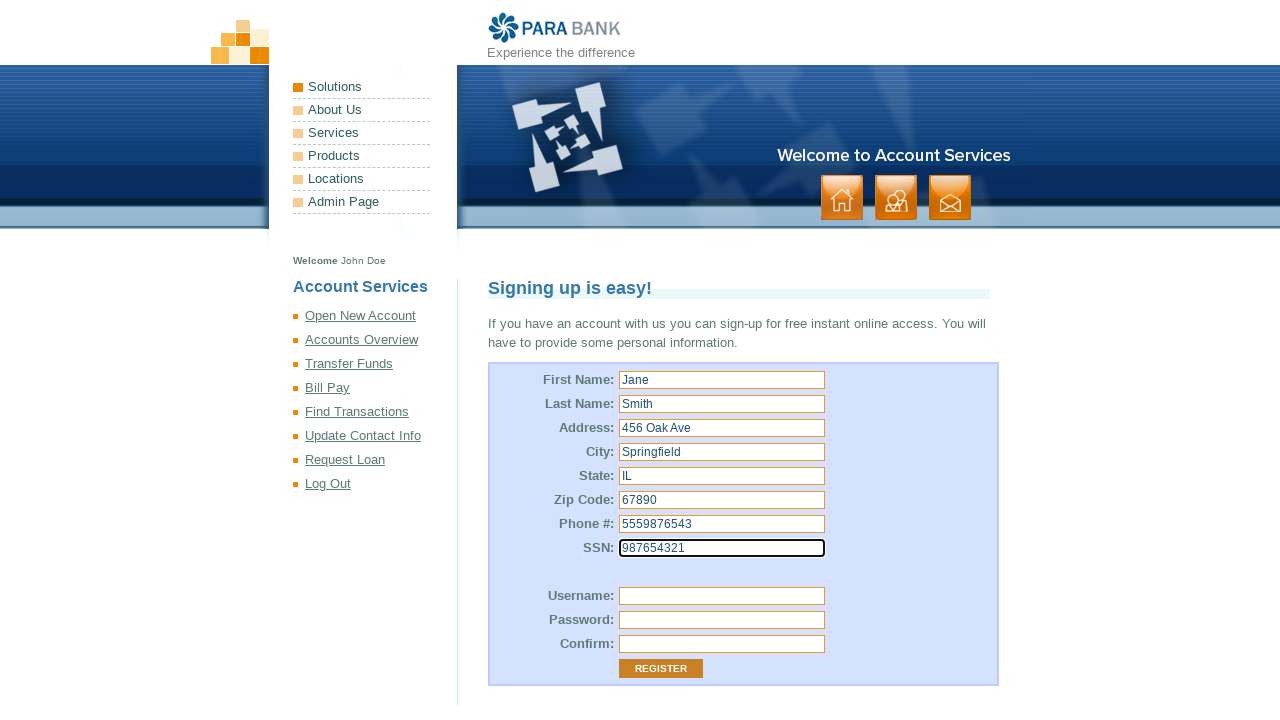

Filled username field with 'testuser923' on #customer\.username
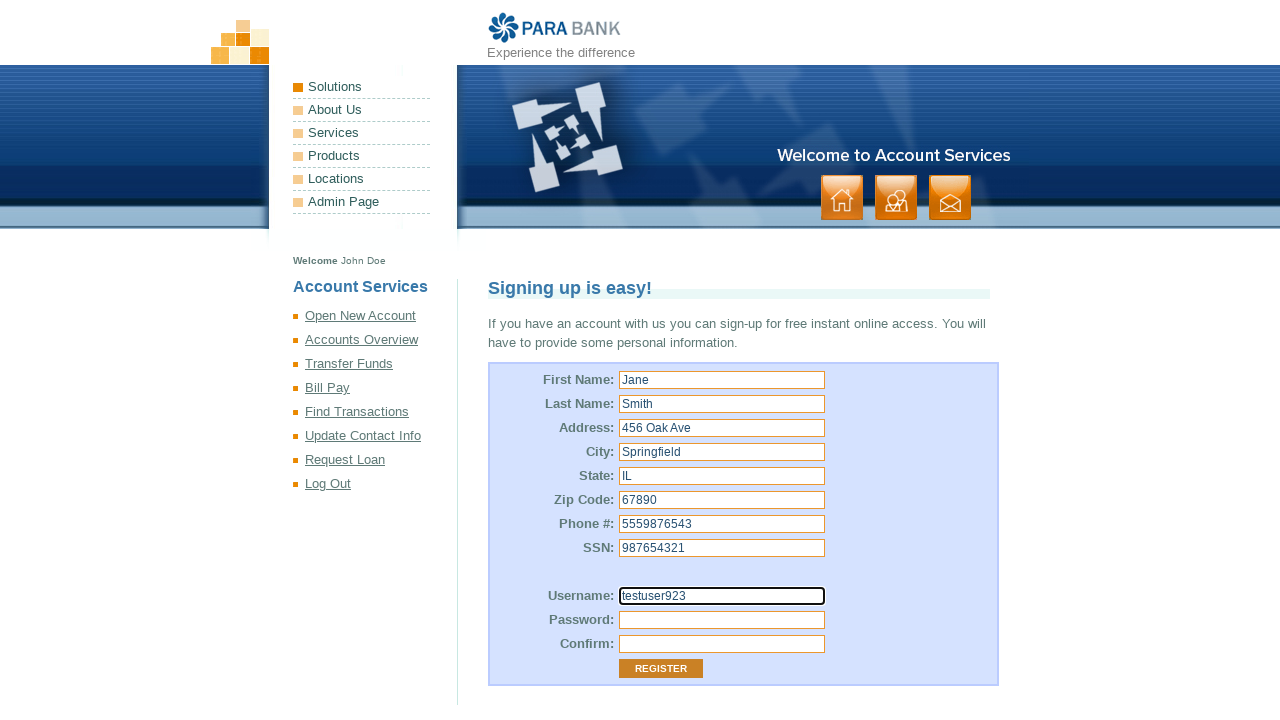

Filled password field with 'Test1234' on #customer\.password
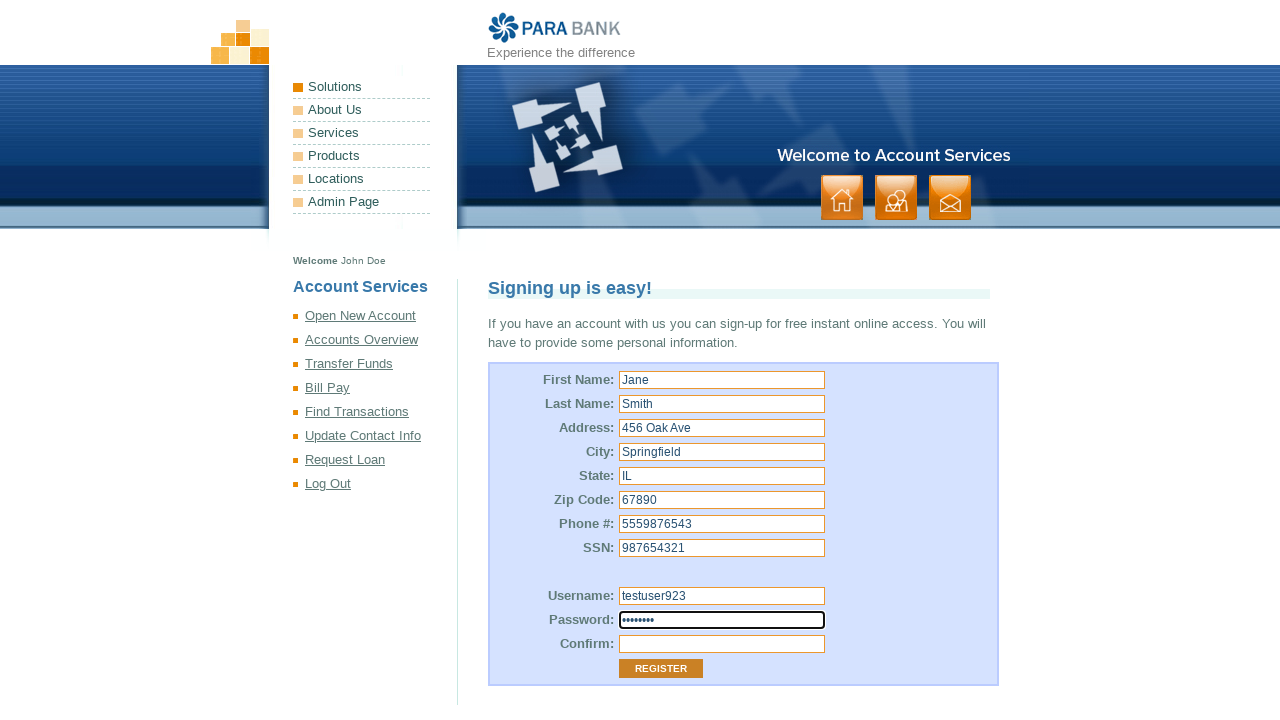

Filled repeated password field with 'Different123' to test mismatch on #repeatedPassword
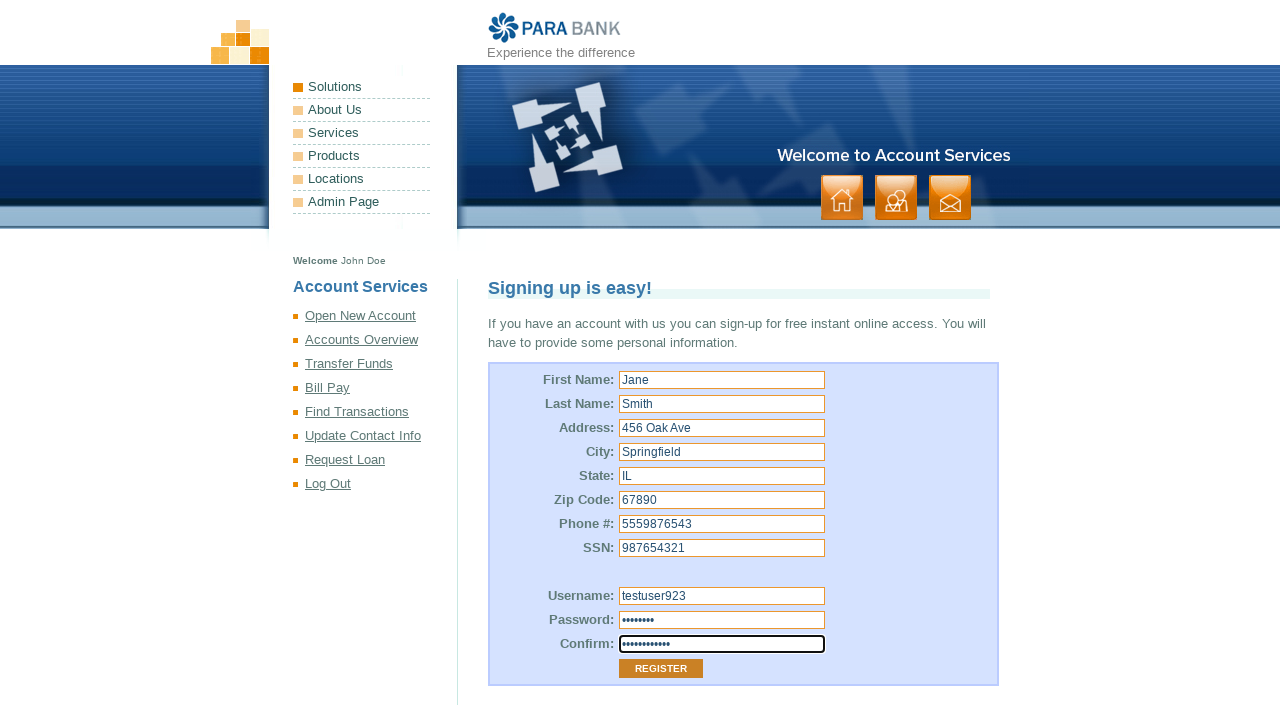

Clicked Register button for password mismatch test at (661, 669) on input[value='Register']
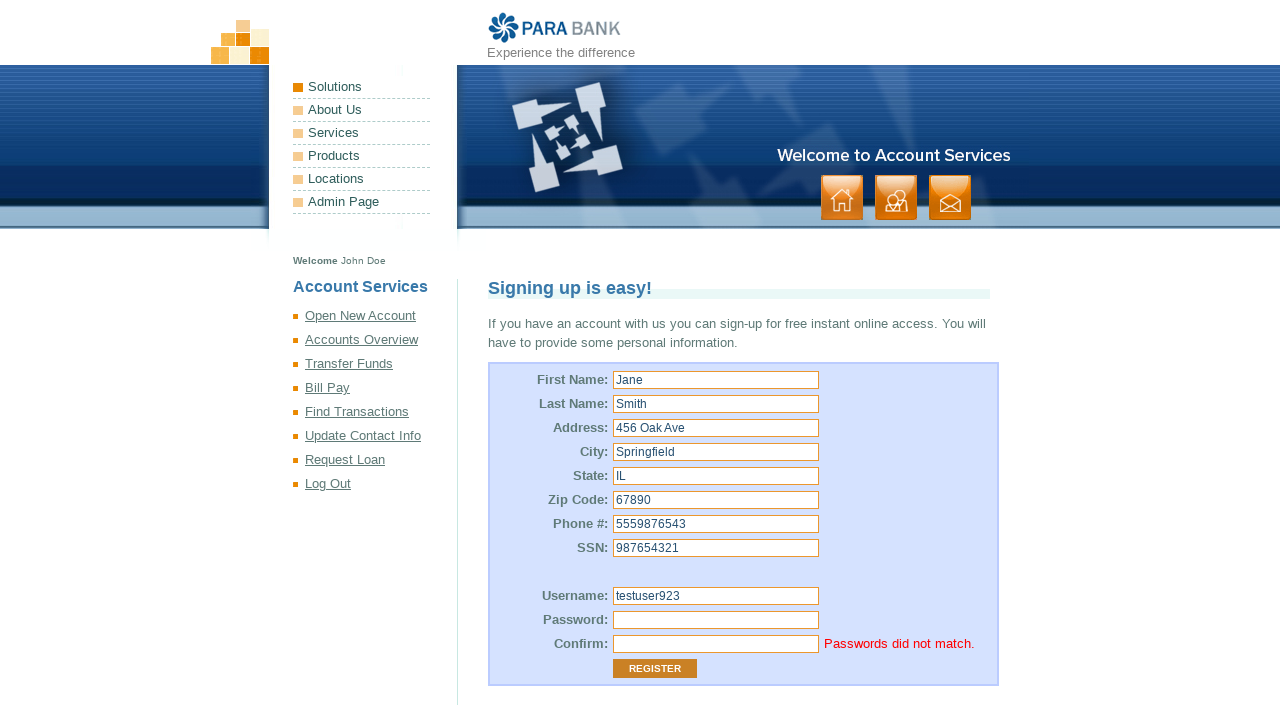

Navigated back to registration page for first name length test
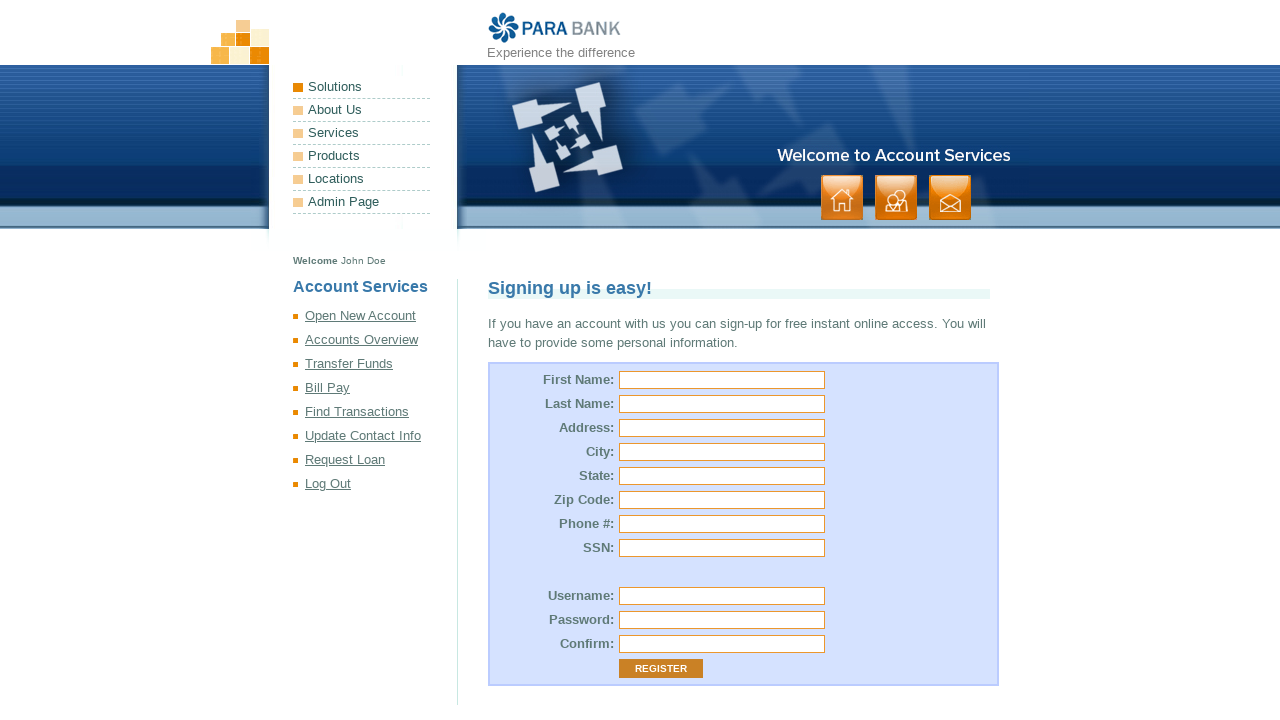

Filled first name field with 51 characters to test length validation on #customer\.firstName
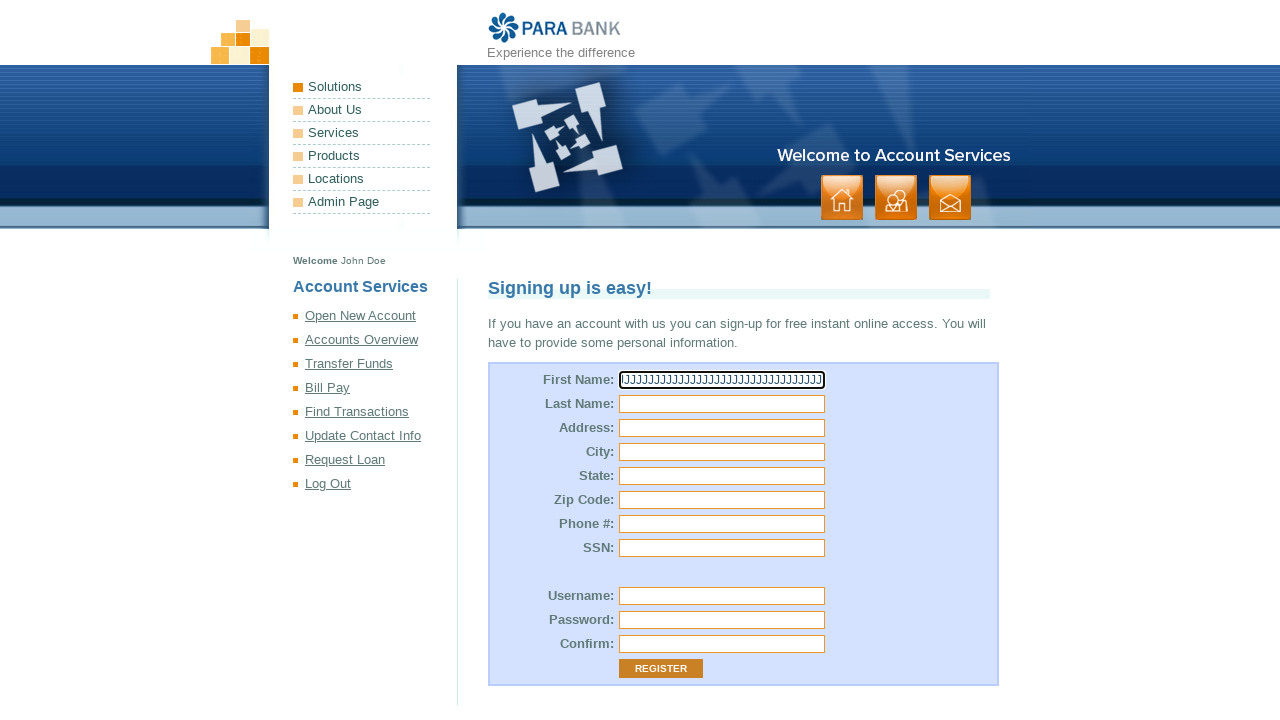

Filled last name field with 'Williams' on #customer\.lastName
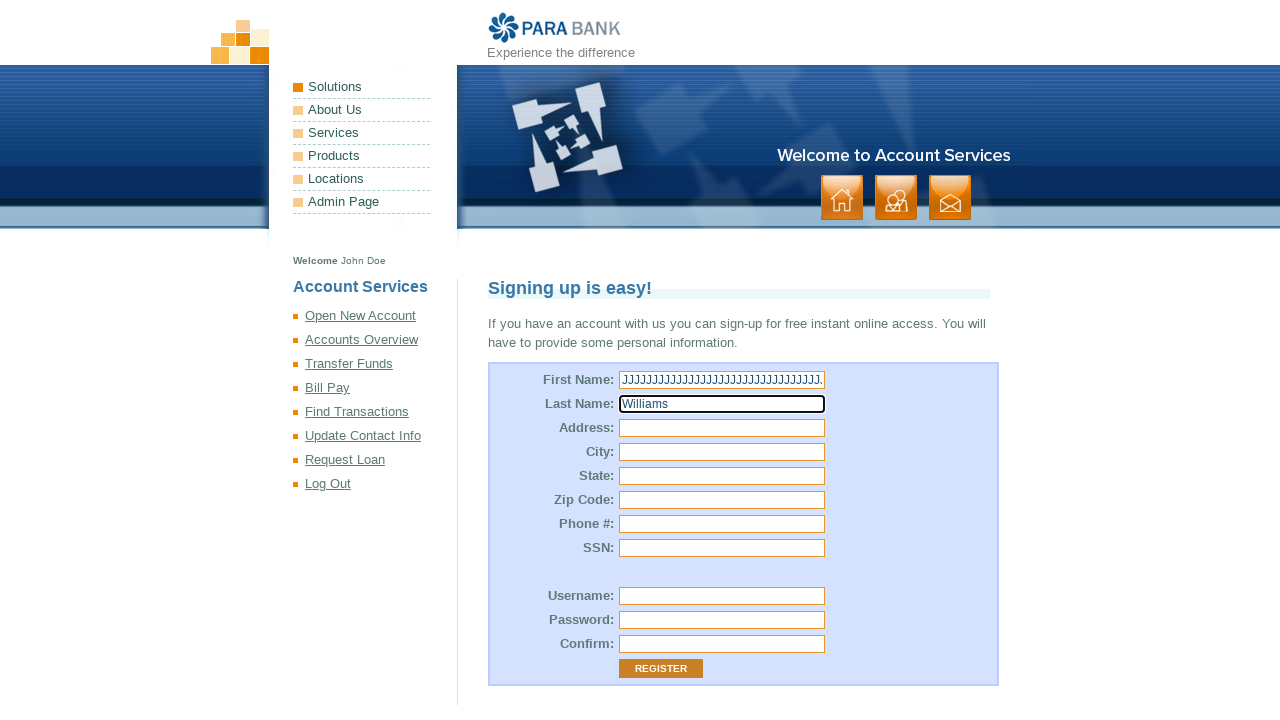

Filled street address field with '789 Pine Rd' on #customer\.address\.street
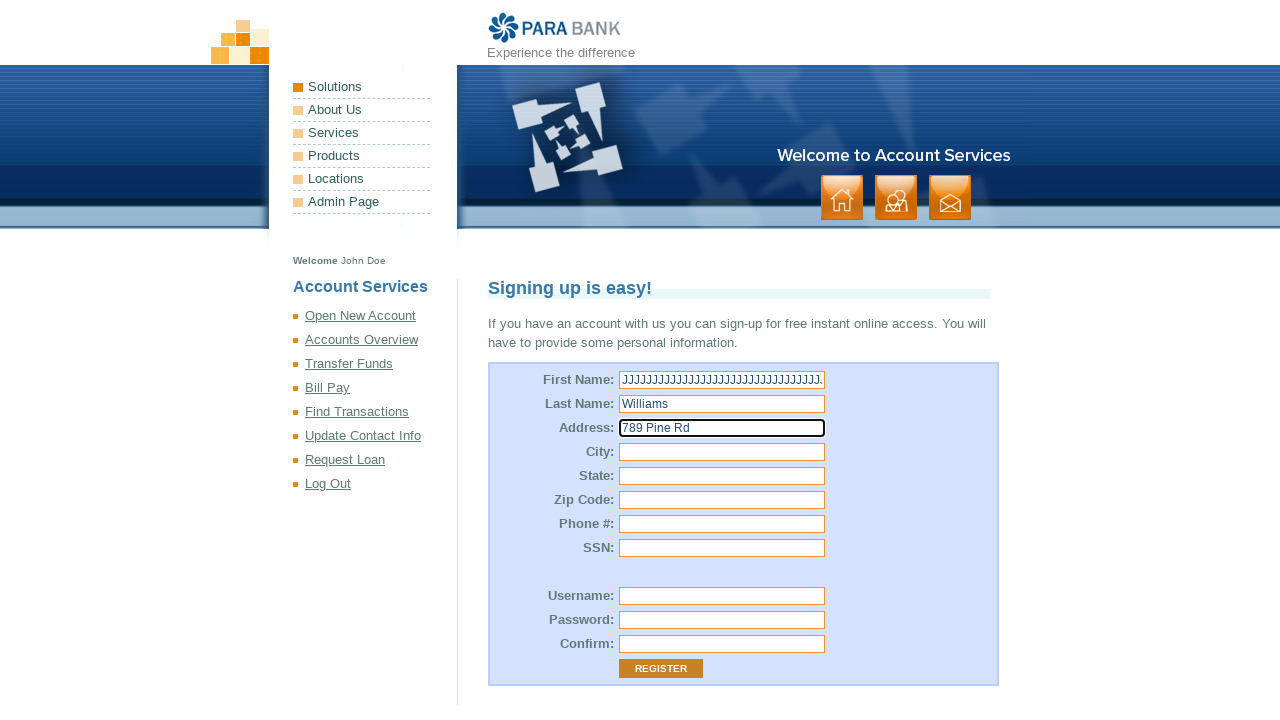

Filled city field with 'Riverside' on #customer\.address\.city
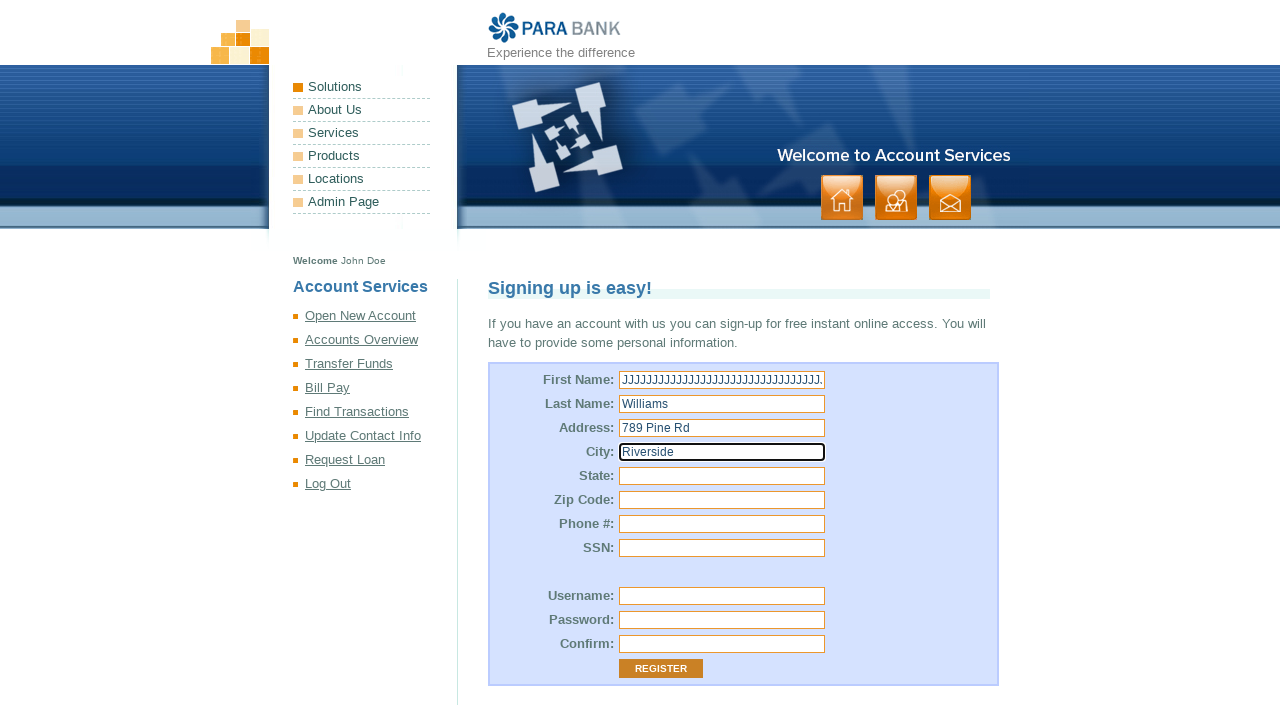

Filled state field with 'TX' on #customer\.address\.state
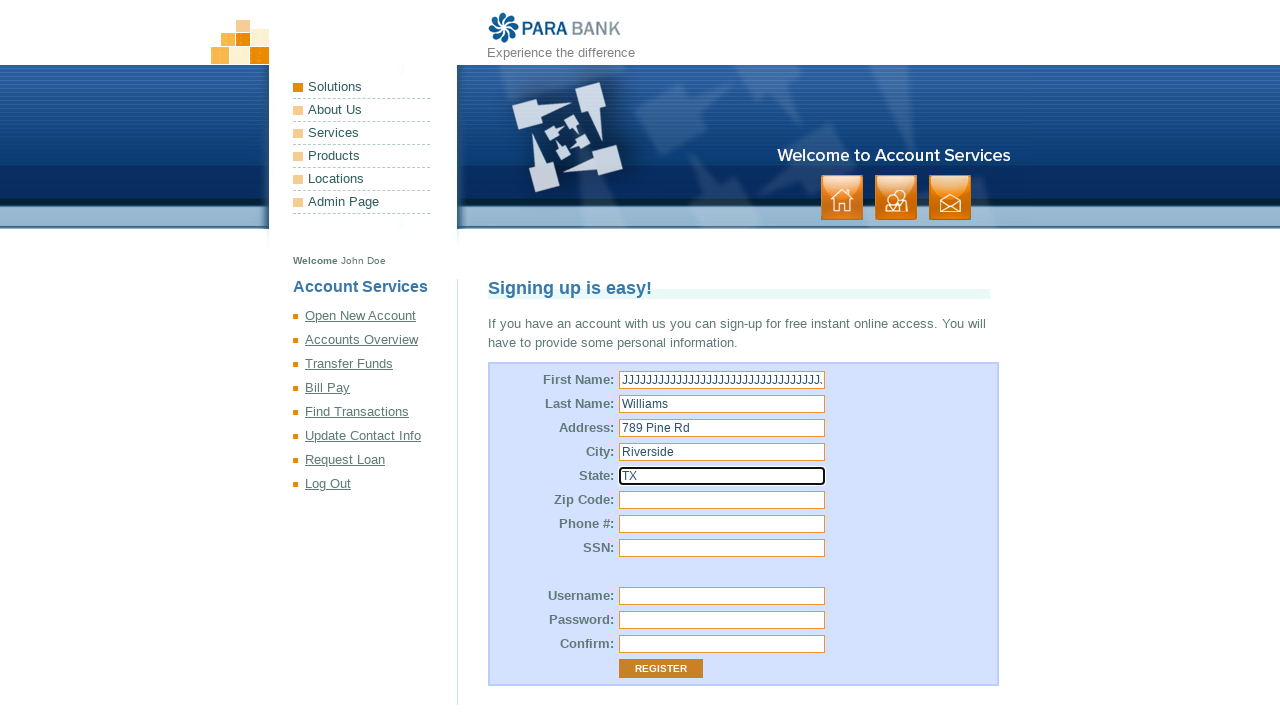

Filled zip code field with '54321' on #customer\.address\.zipCode
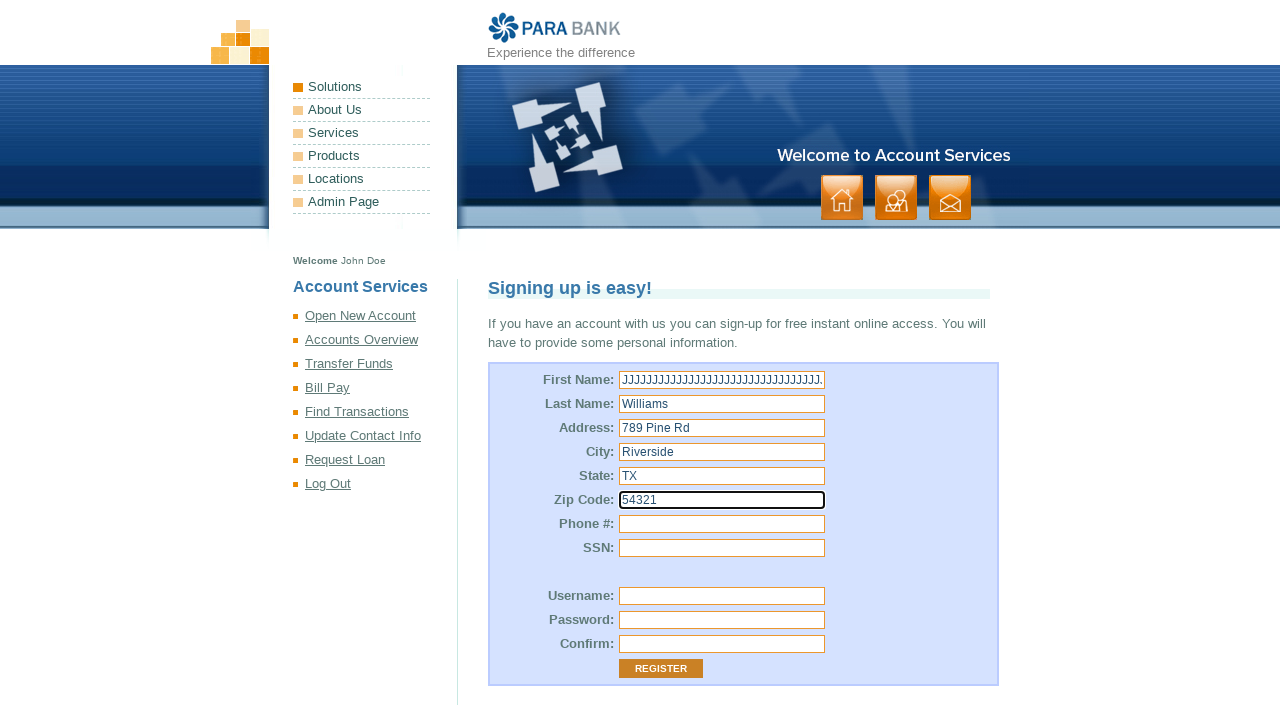

Filled phone number field with '5552468135' on #customer\.phoneNumber
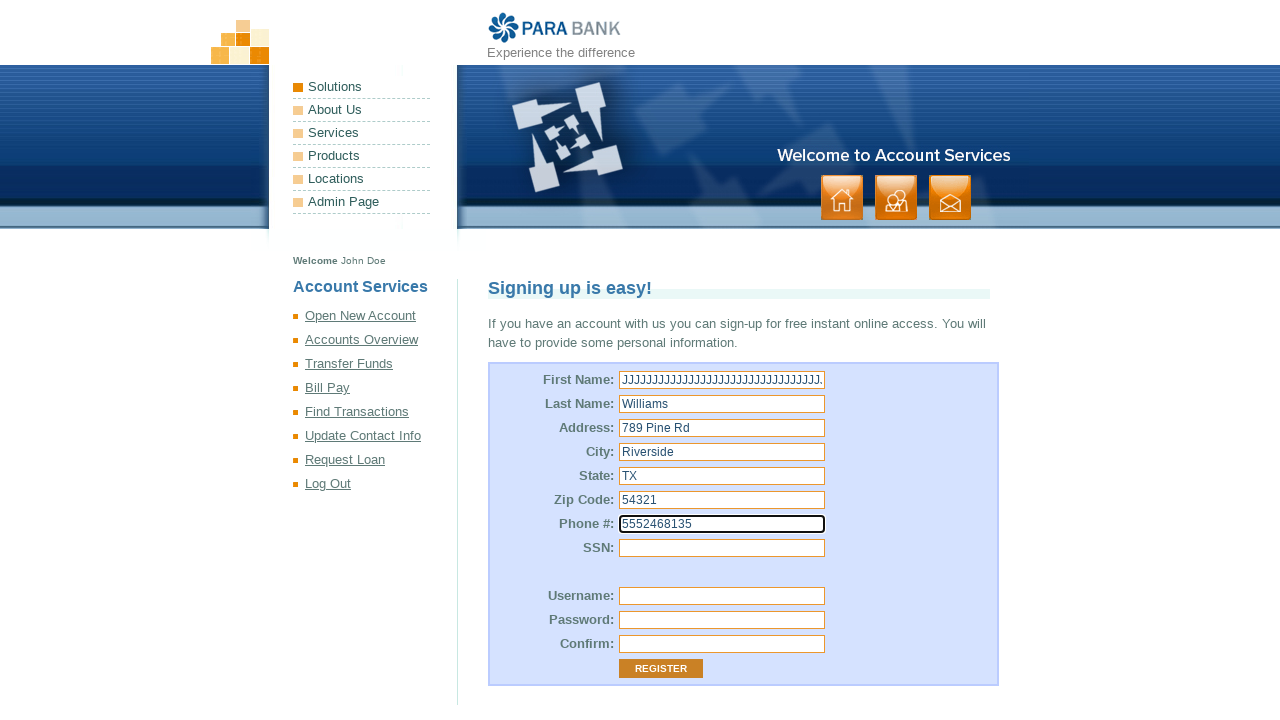

Filled SSN field with '135792468' on #customer\.ssn
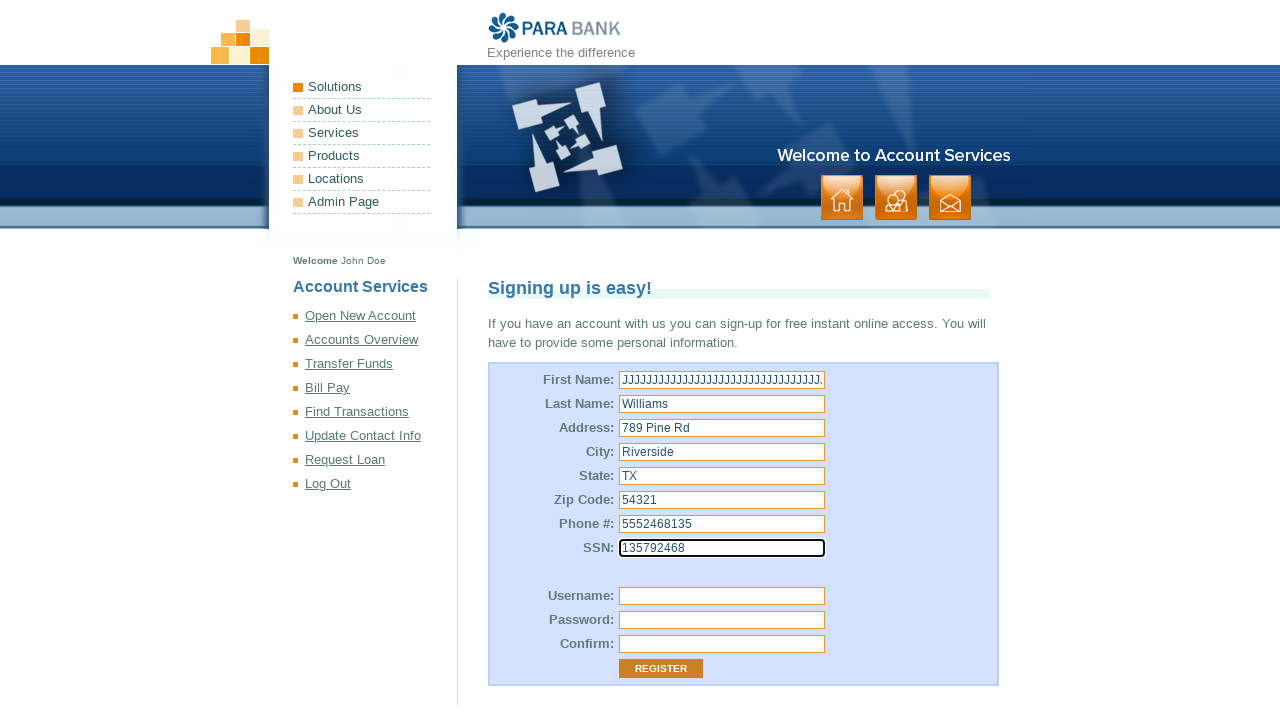

Filled username field with 'testuser456' on #customer\.username
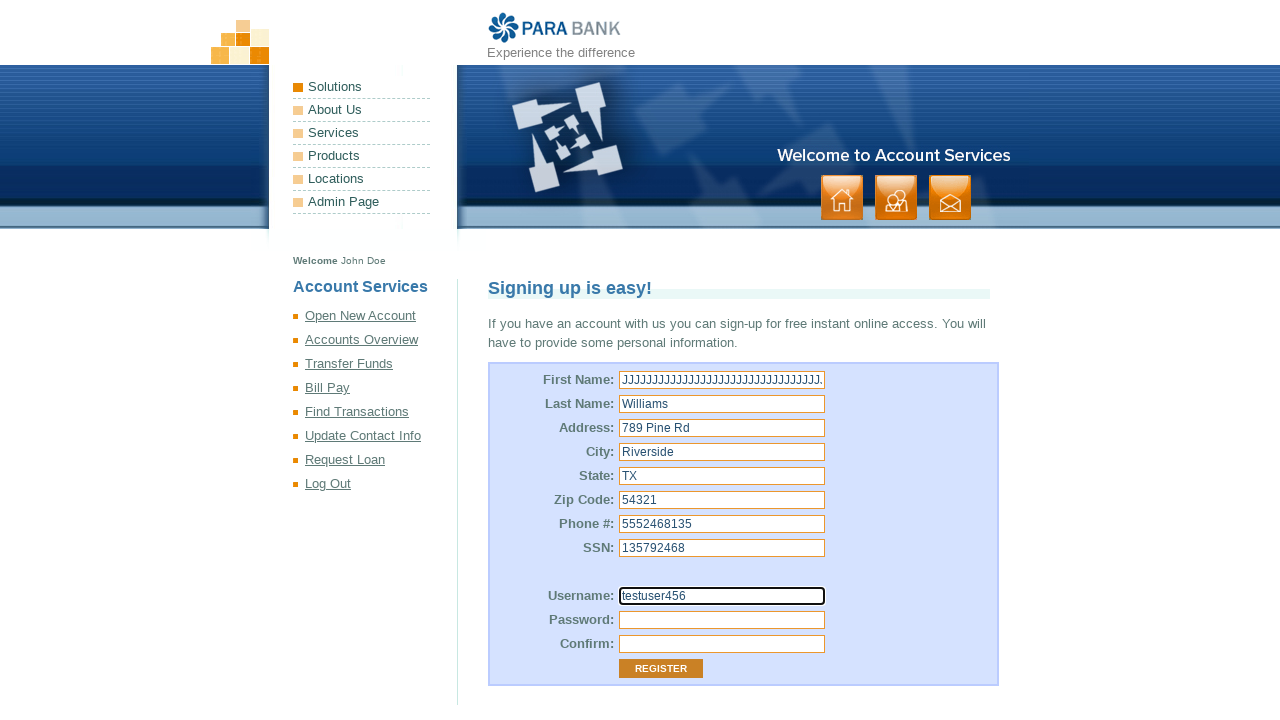

Filled password field with 'ValidPass123' on #customer\.password
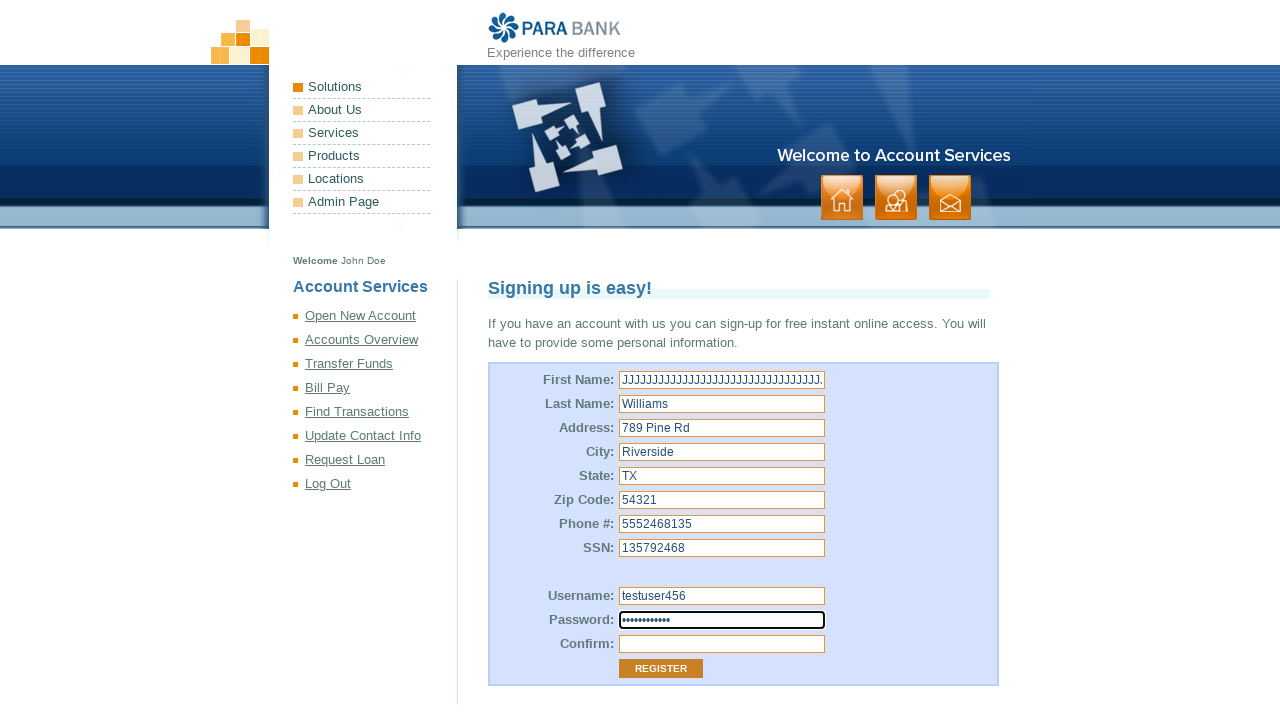

Filled repeated password field with 'ValidPass123' on #repeatedPassword
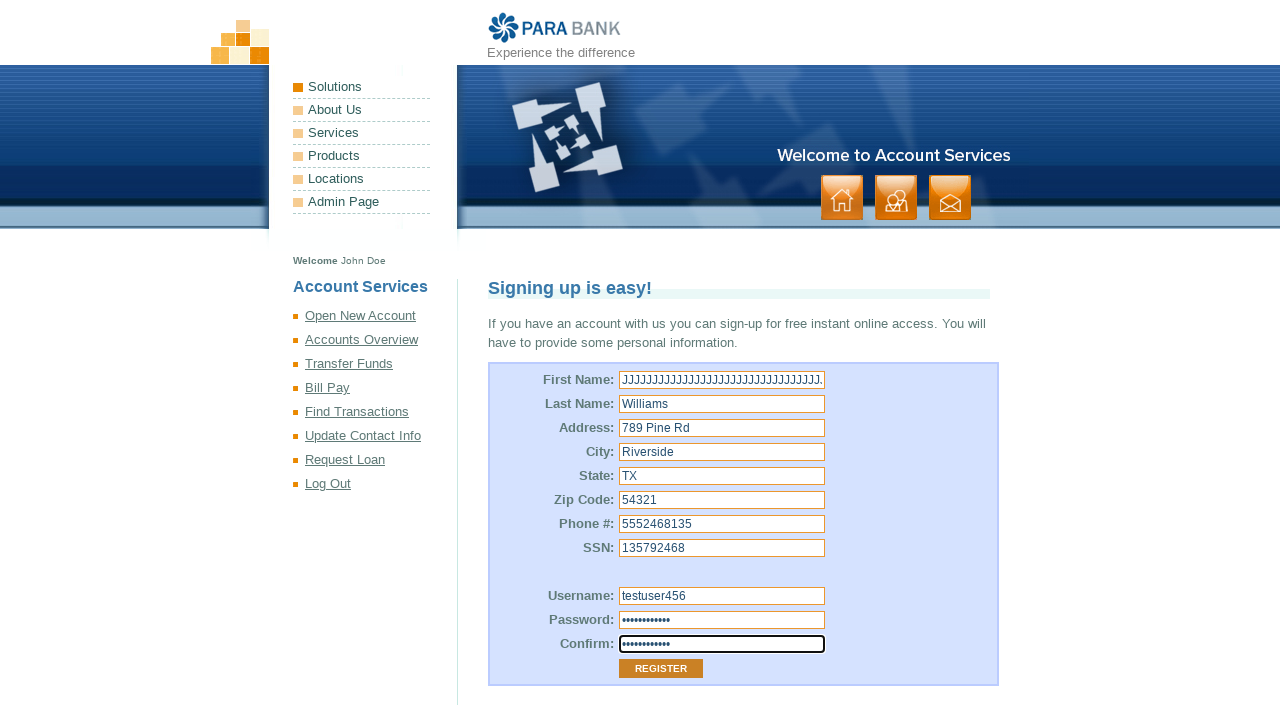

Clicked Register button for first name length validation test at (661, 669) on input[value='Register']
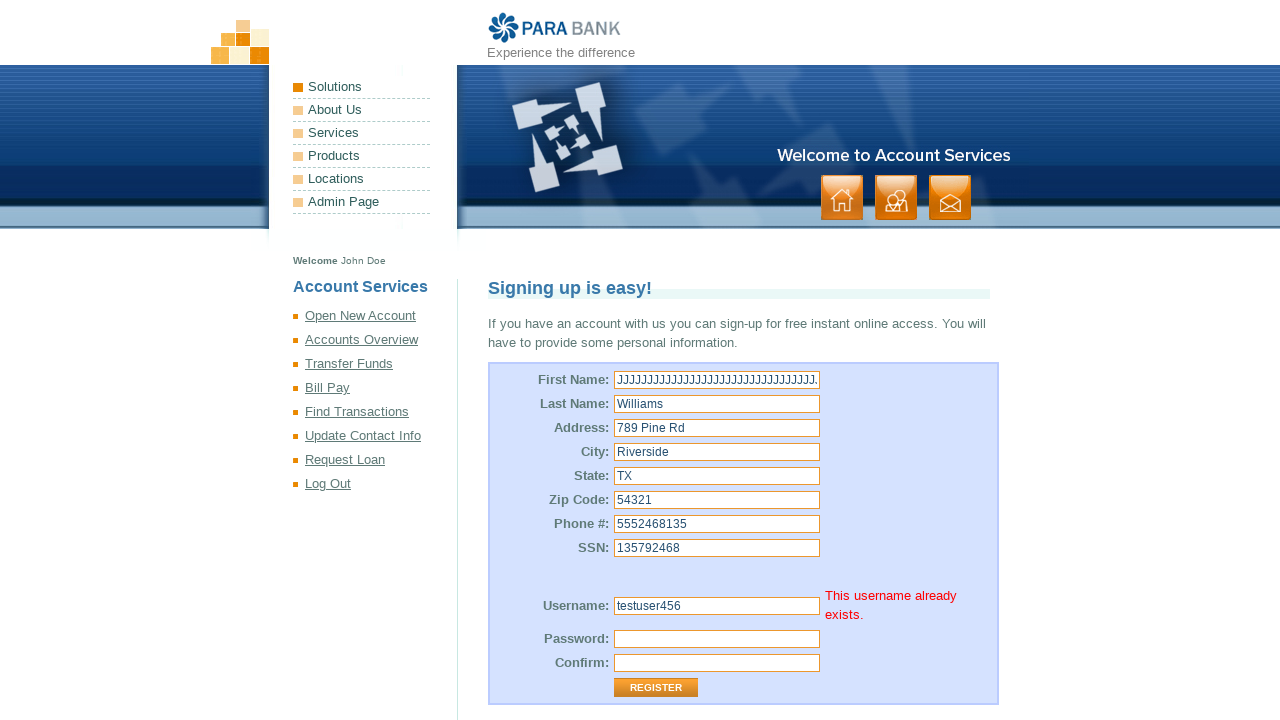

Navigated back to registration page for invalid SSN format test
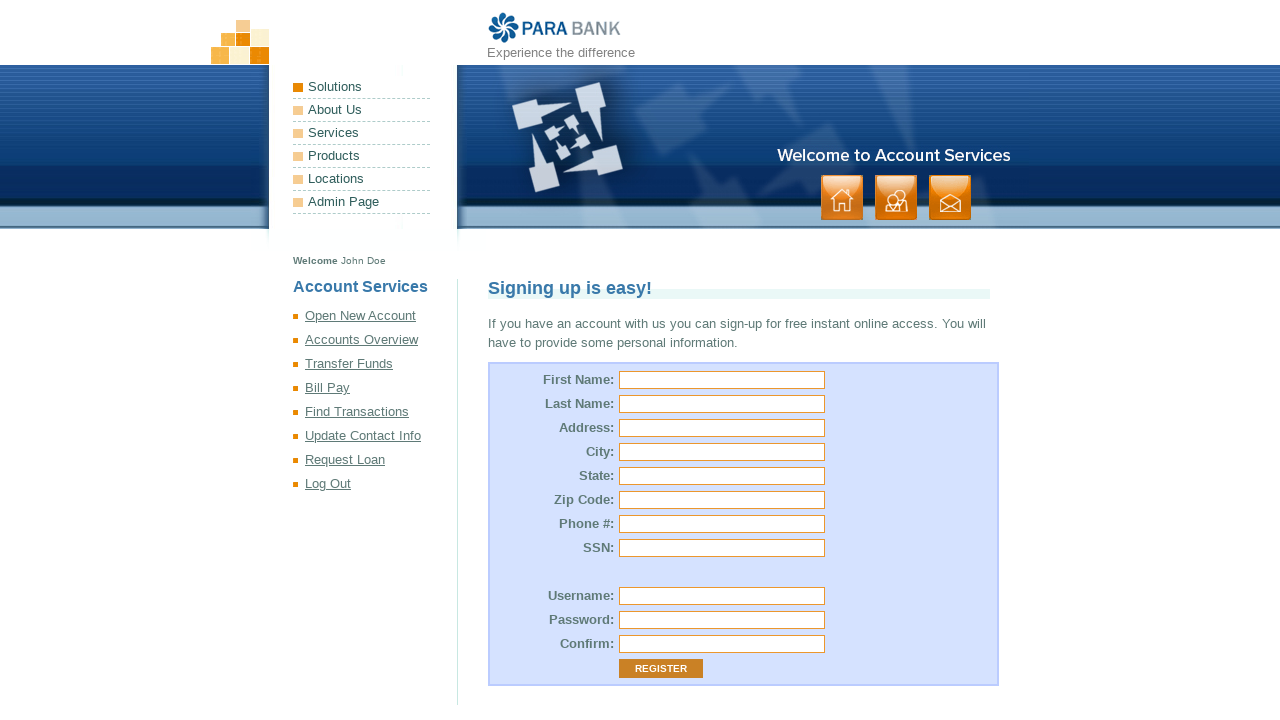

Filled first name field with 'Robert' for invalid SSN test on #customer\.firstName
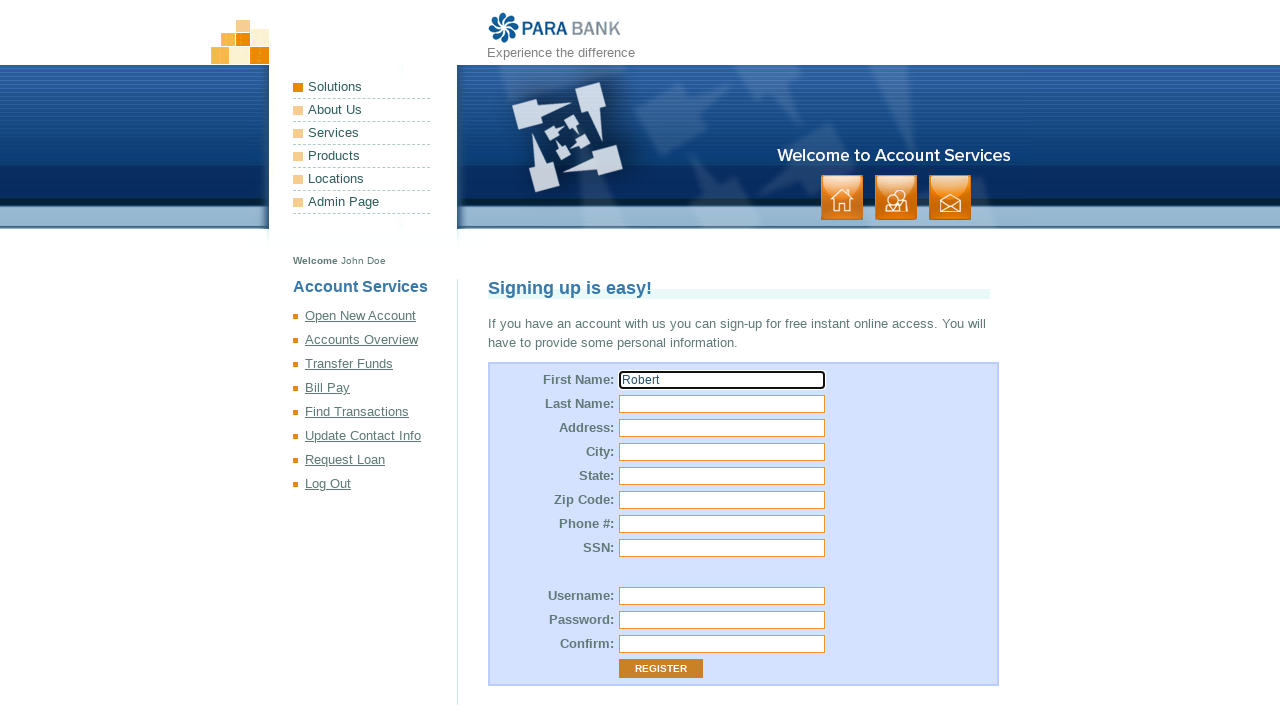

Filled last name field with 'Johnson' on #customer\.lastName
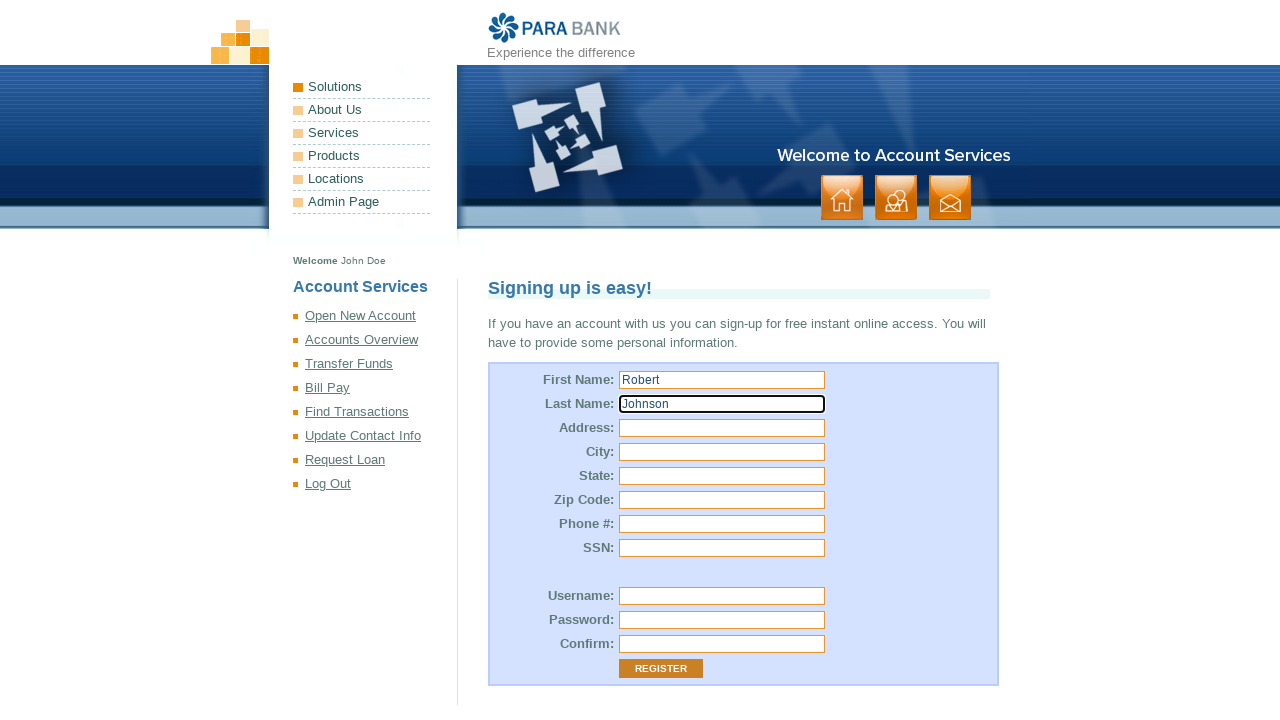

Filled street address field with '321 Elm Way' on #customer\.address\.street
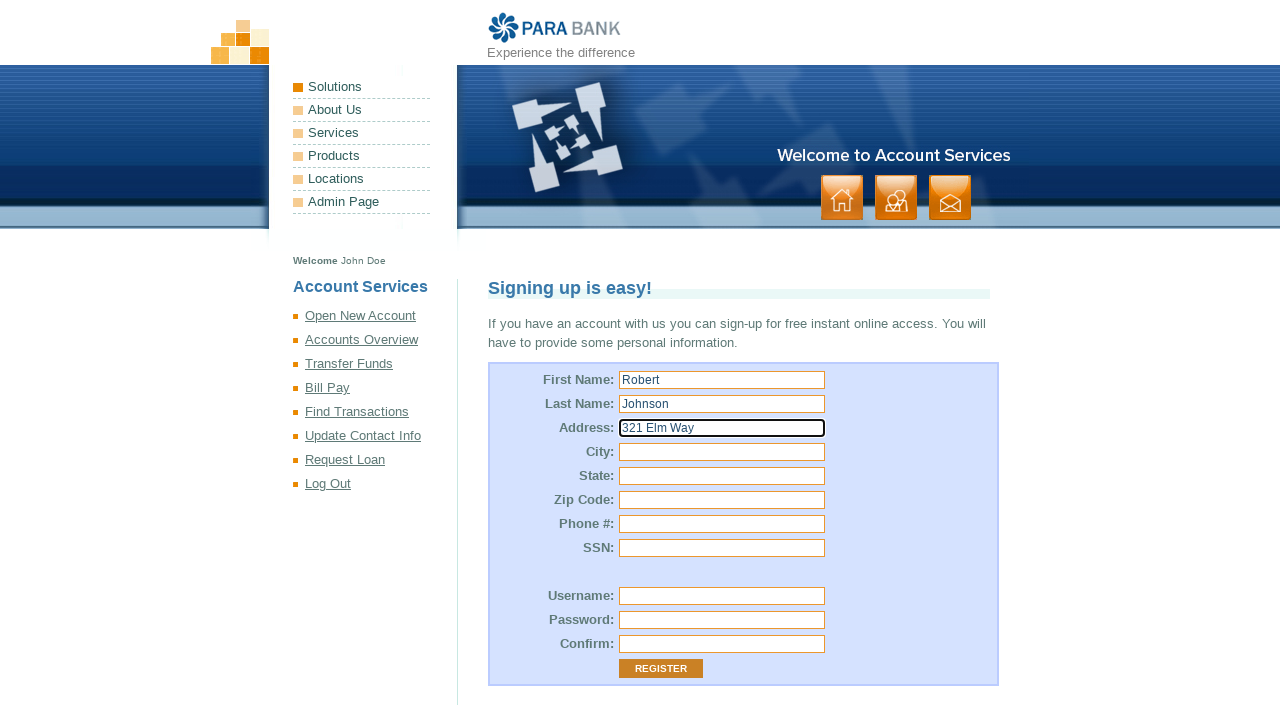

Filled city field with 'Oakville' on #customer\.address\.city
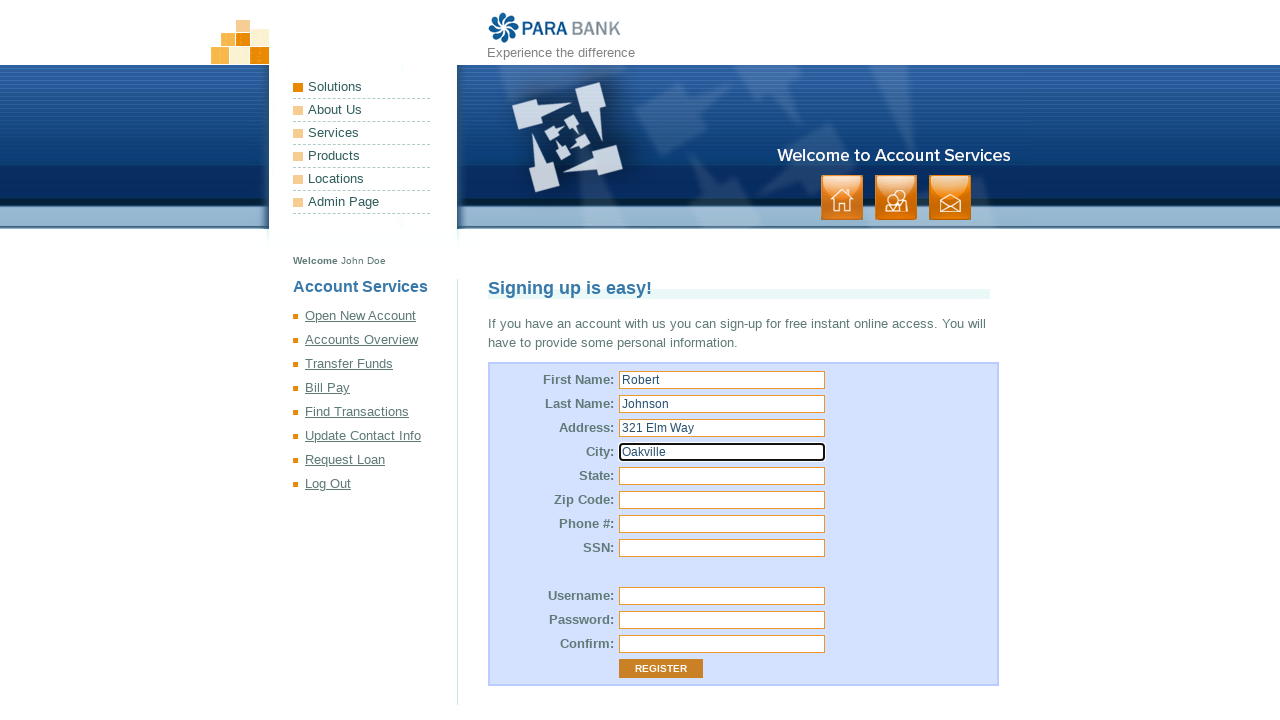

Filled state field with 'FL' on #customer\.address\.state
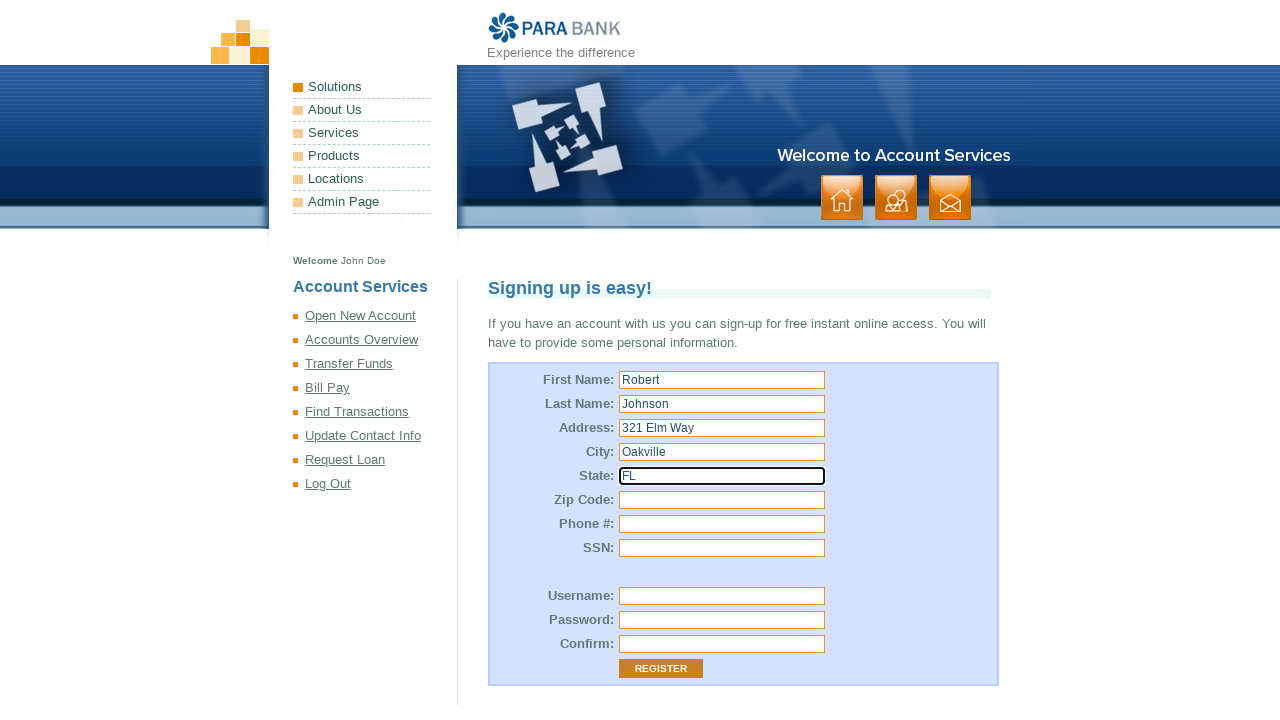

Filled zip code field with '98765' on #customer\.address\.zipCode
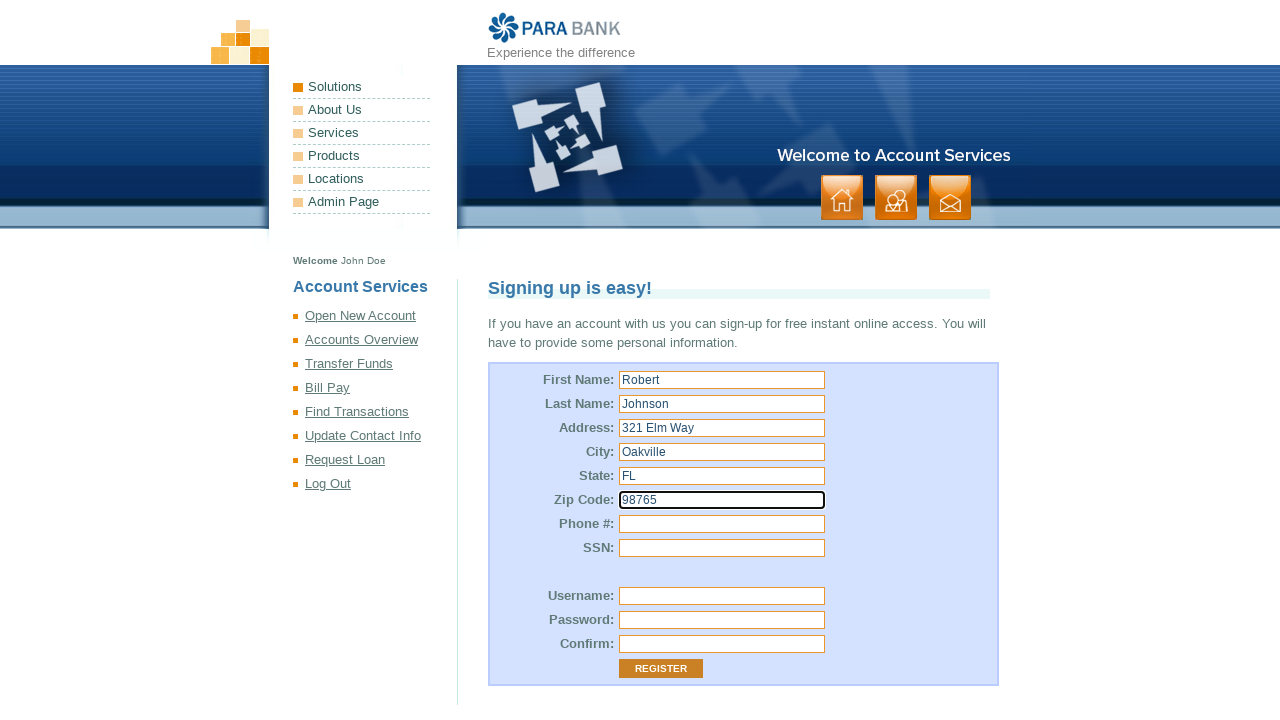

Filled phone number field with '5557531902' on #customer\.phoneNumber
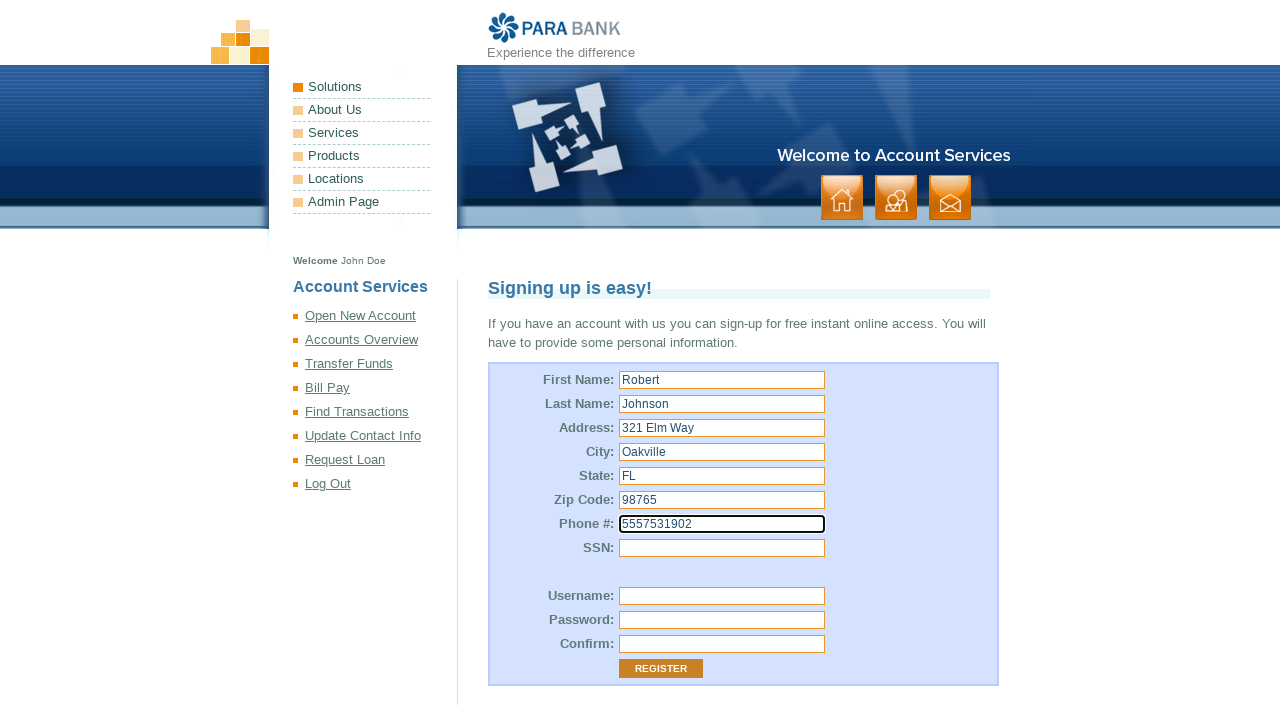

Filled SSN field with '123abc789' to test invalid format validation on #customer\.ssn
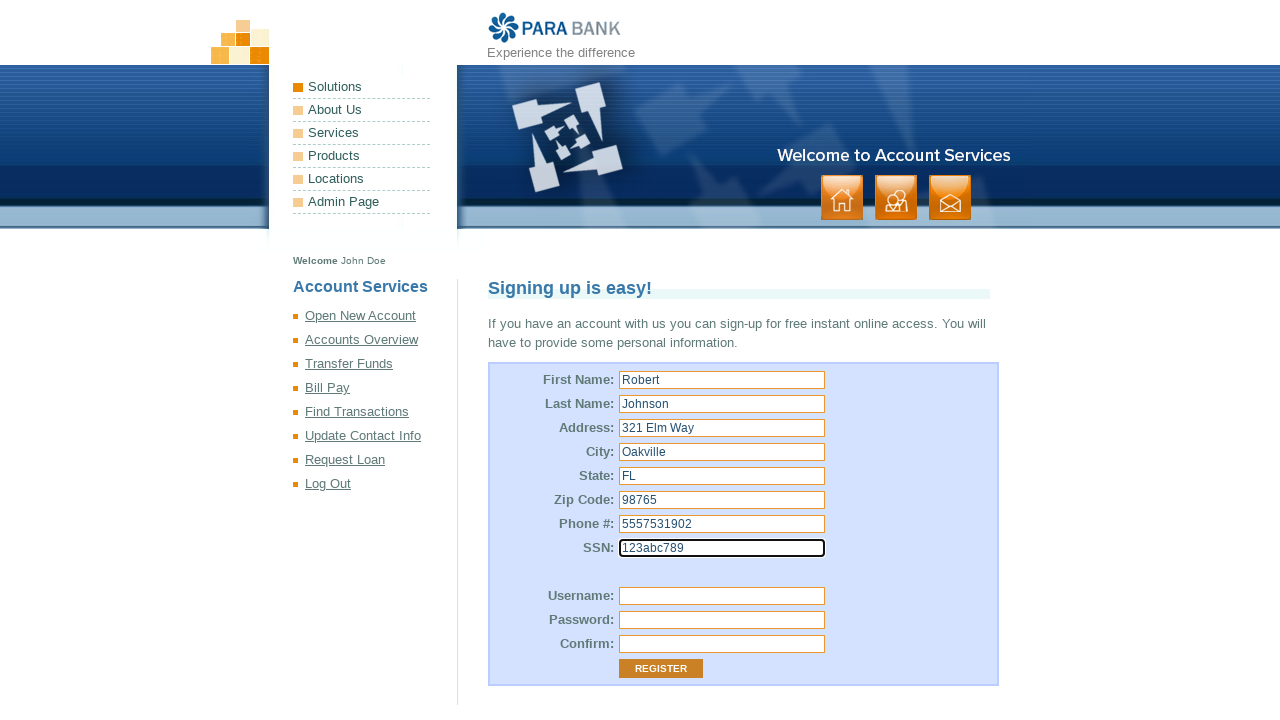

Filled username field with 'testuser789' on #customer\.username
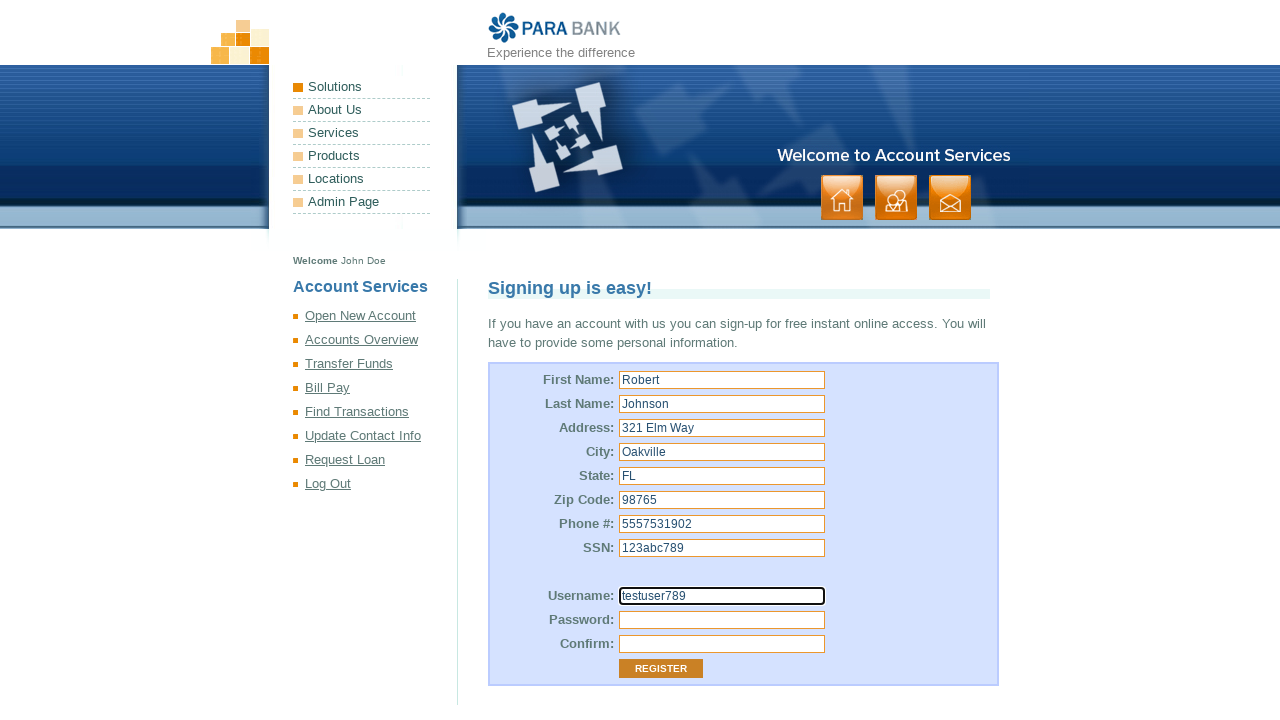

Filled password field with 'ValidPass123' on #customer\.password
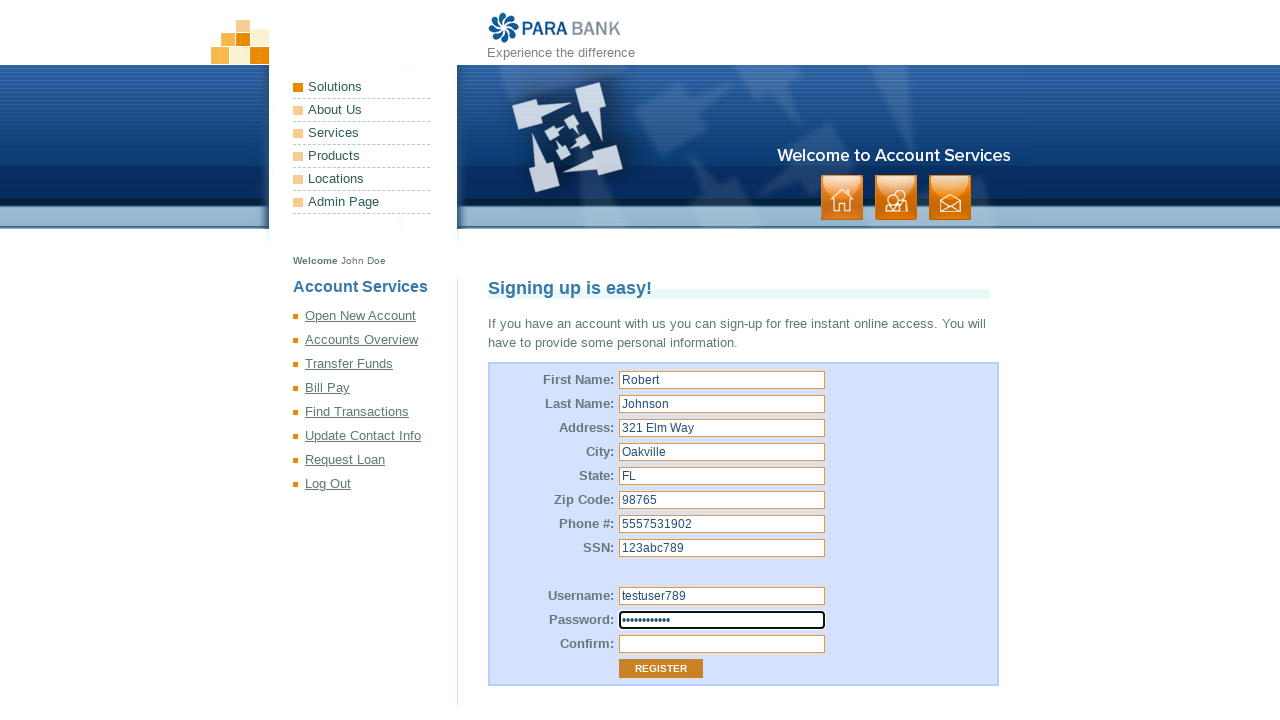

Filled repeated password field with 'ValidPass123' on #repeatedPassword
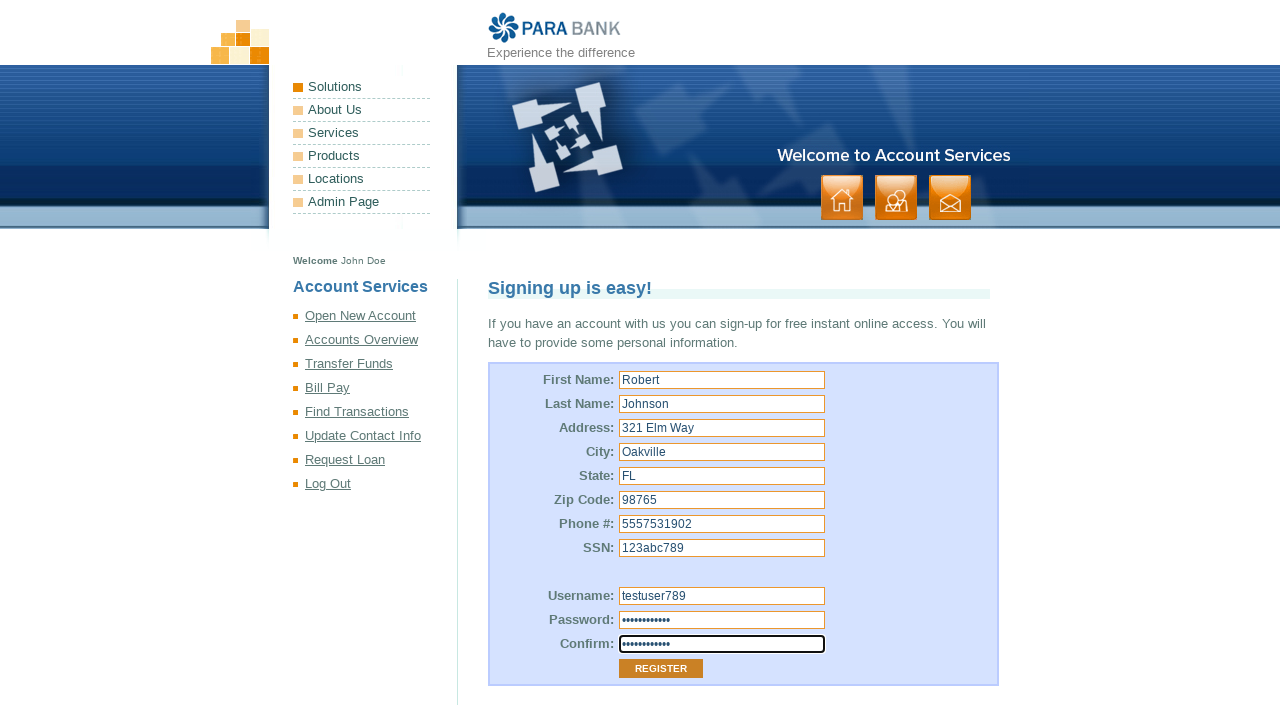

Clicked Register button for invalid SSN format test at (661, 669) on input[value='Register']
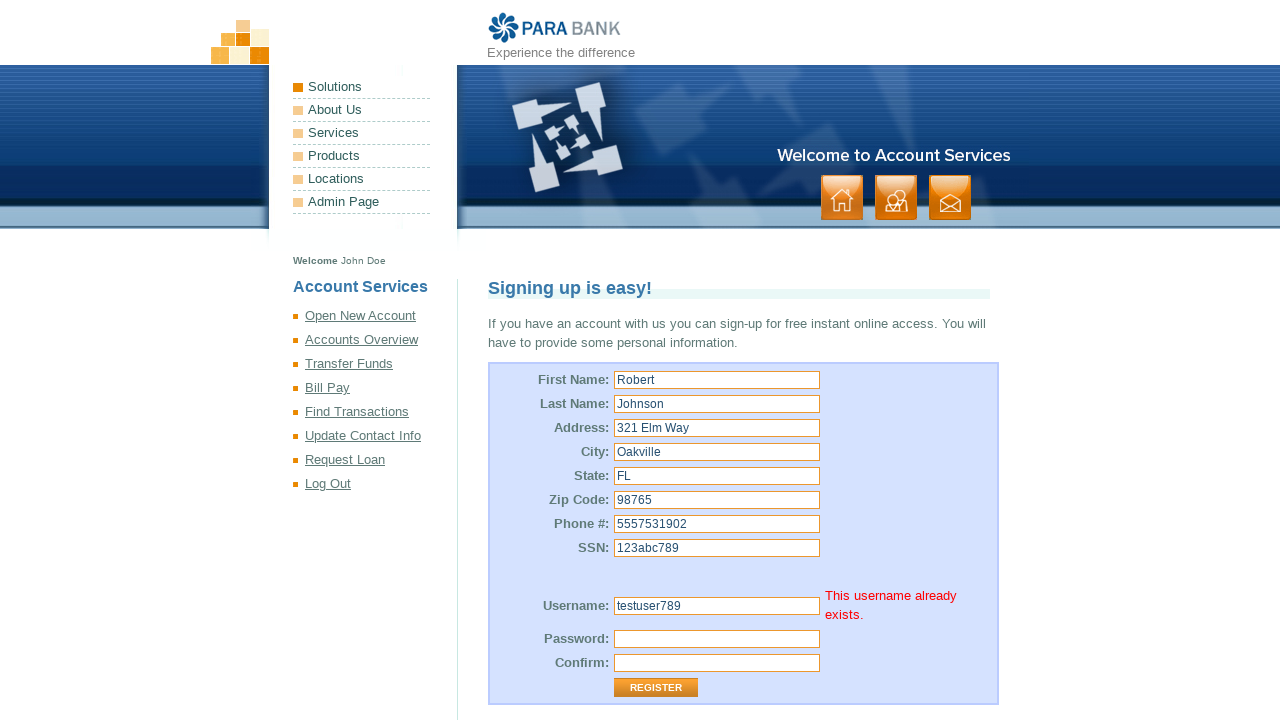

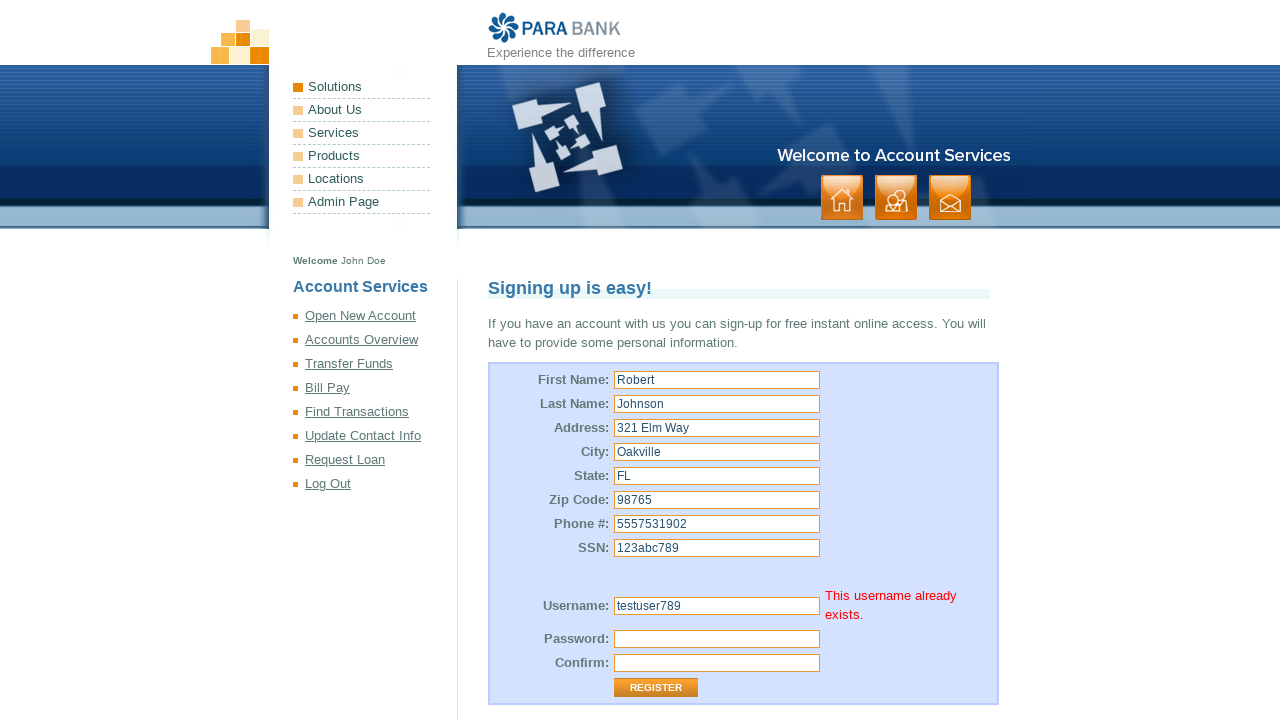